Counts links on a page, specifically in the footer section, then opens each link in the first footer column in a new tab and prints their titles

Starting URL: https://www.rahulshettyacademy.com/AutomationPractice/

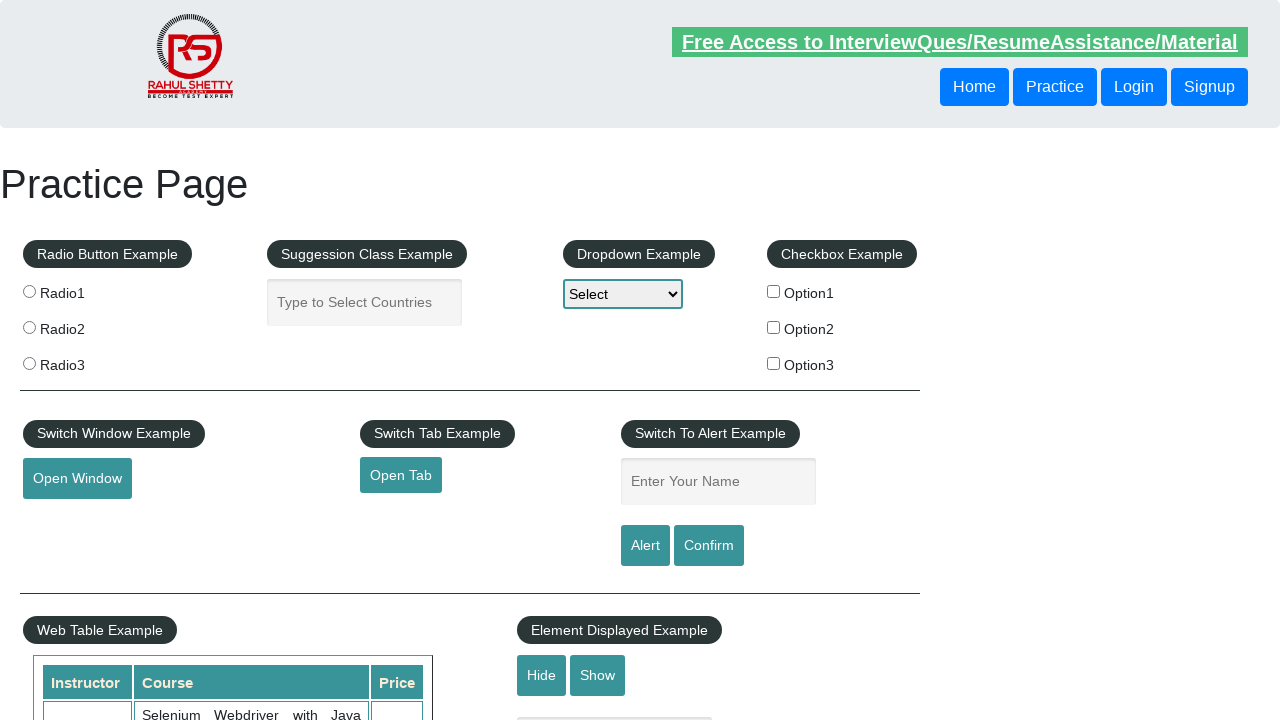

Retrieved all links on the page
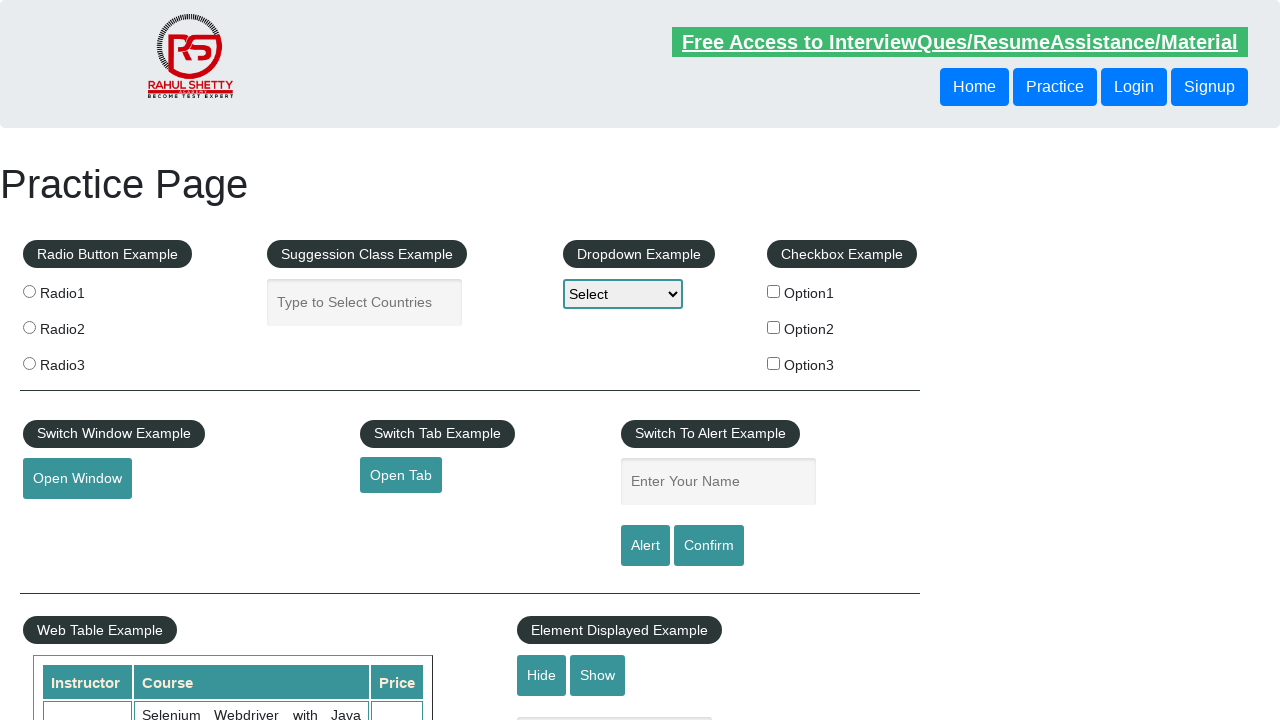

Printed total link count: 27
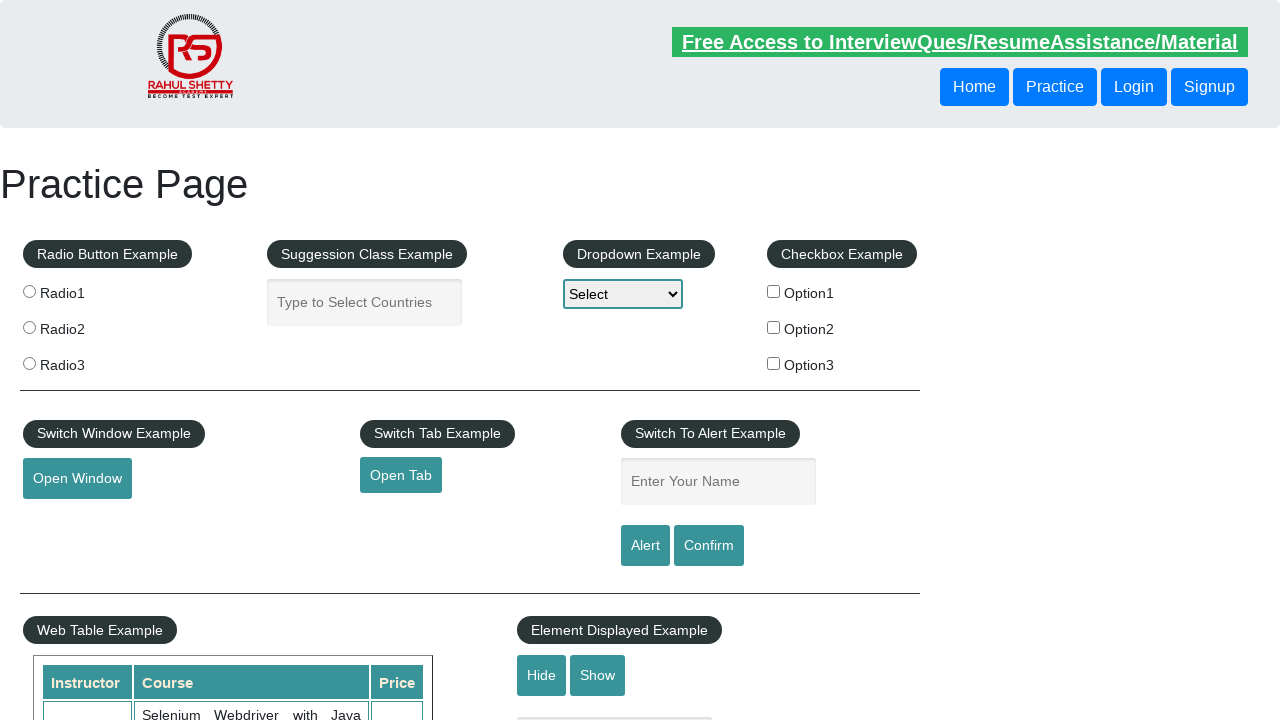

Located footer section (#gf-BIG)
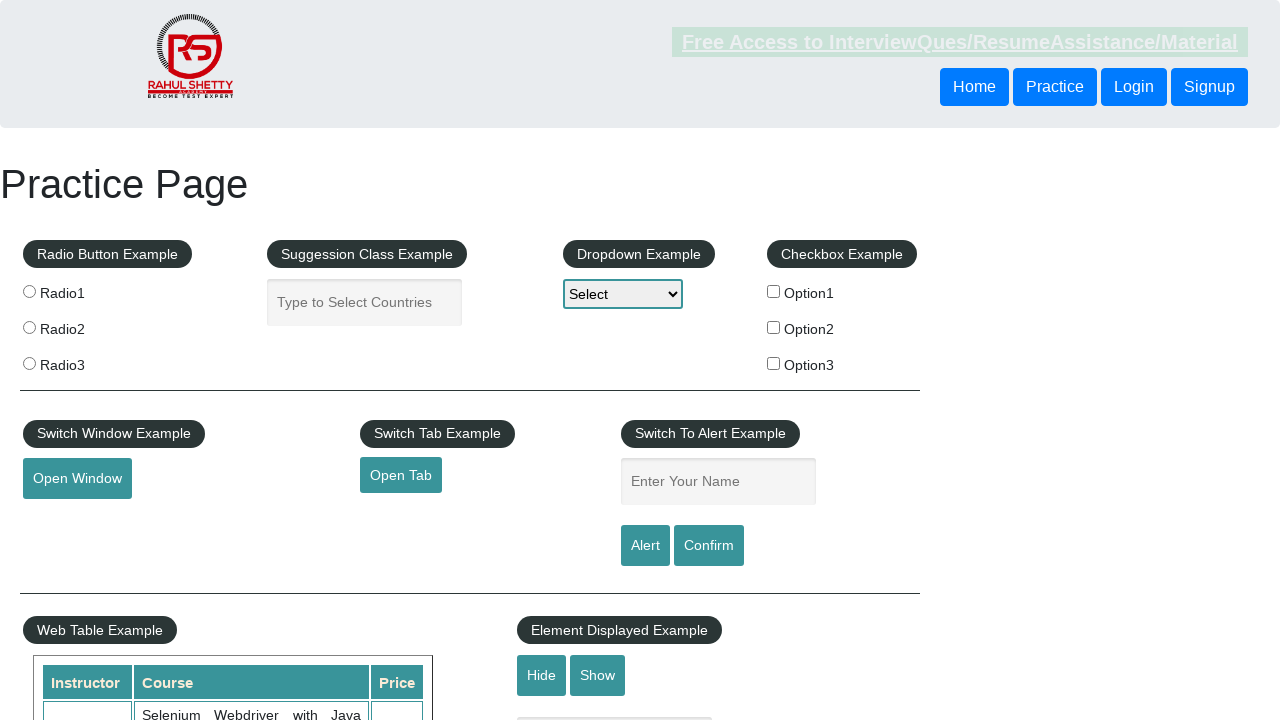

Retrieved all links in footer section
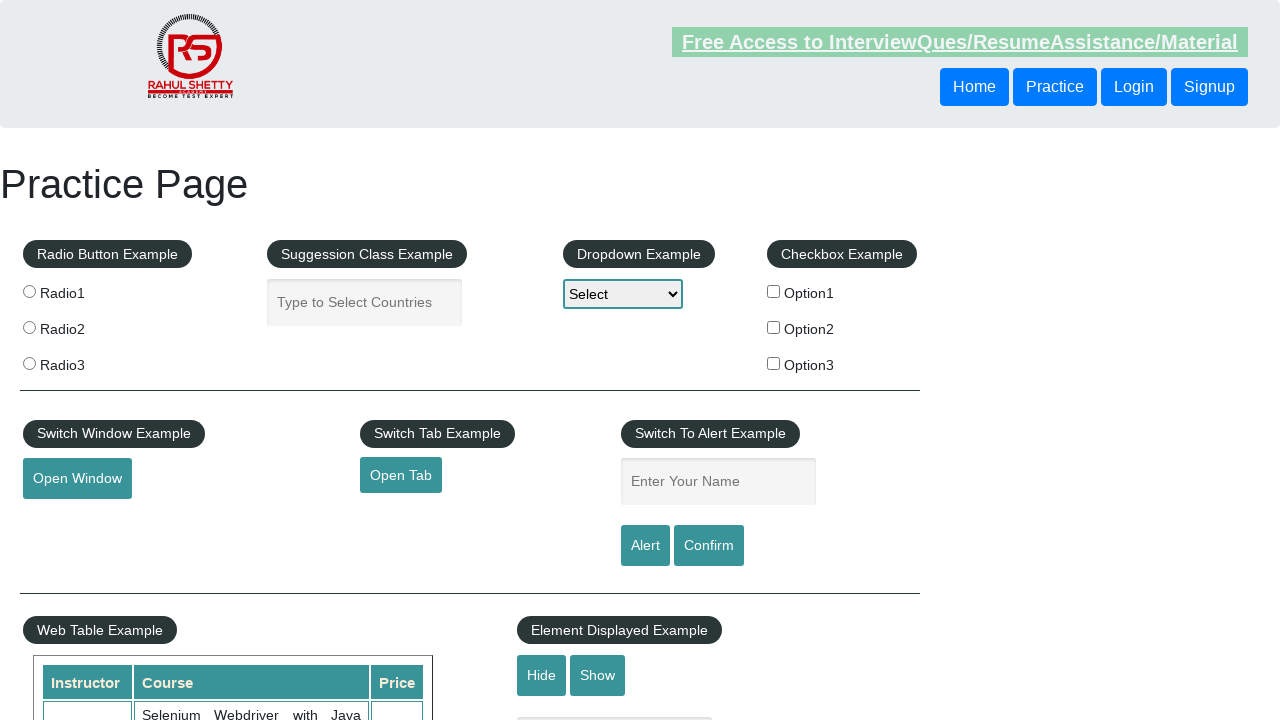

Printed footer link count: 20
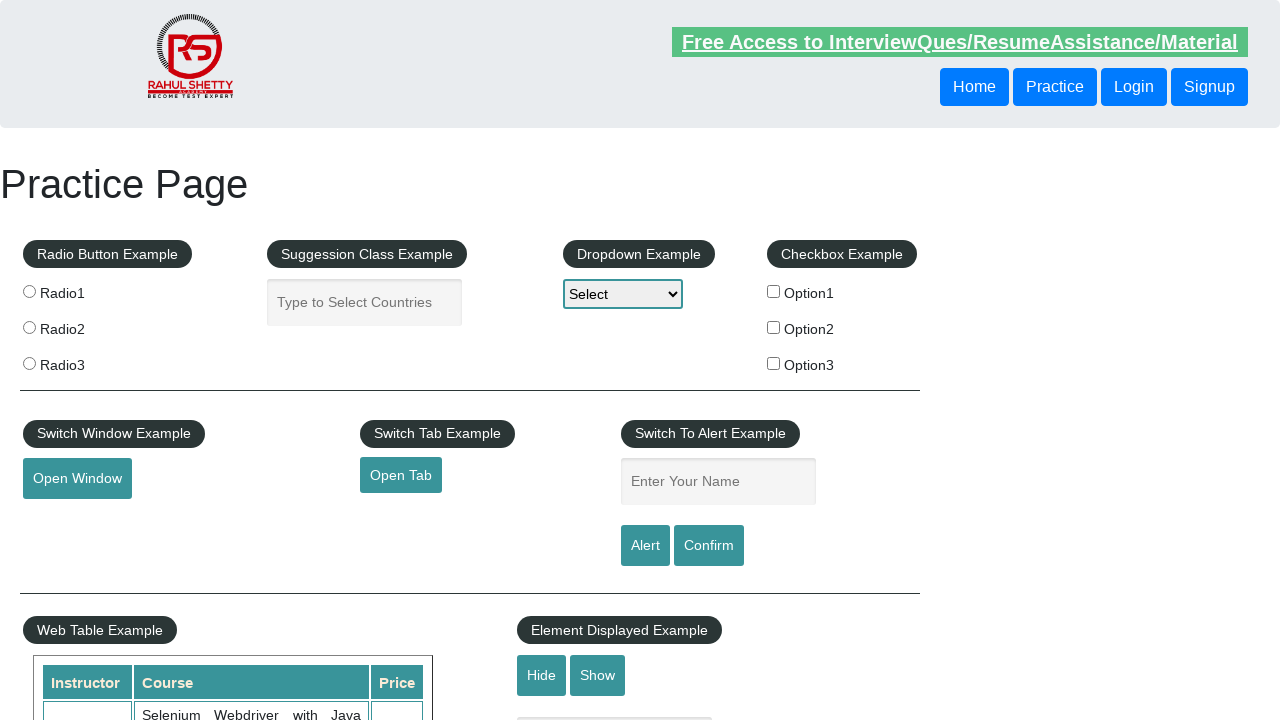

Located first column of footer
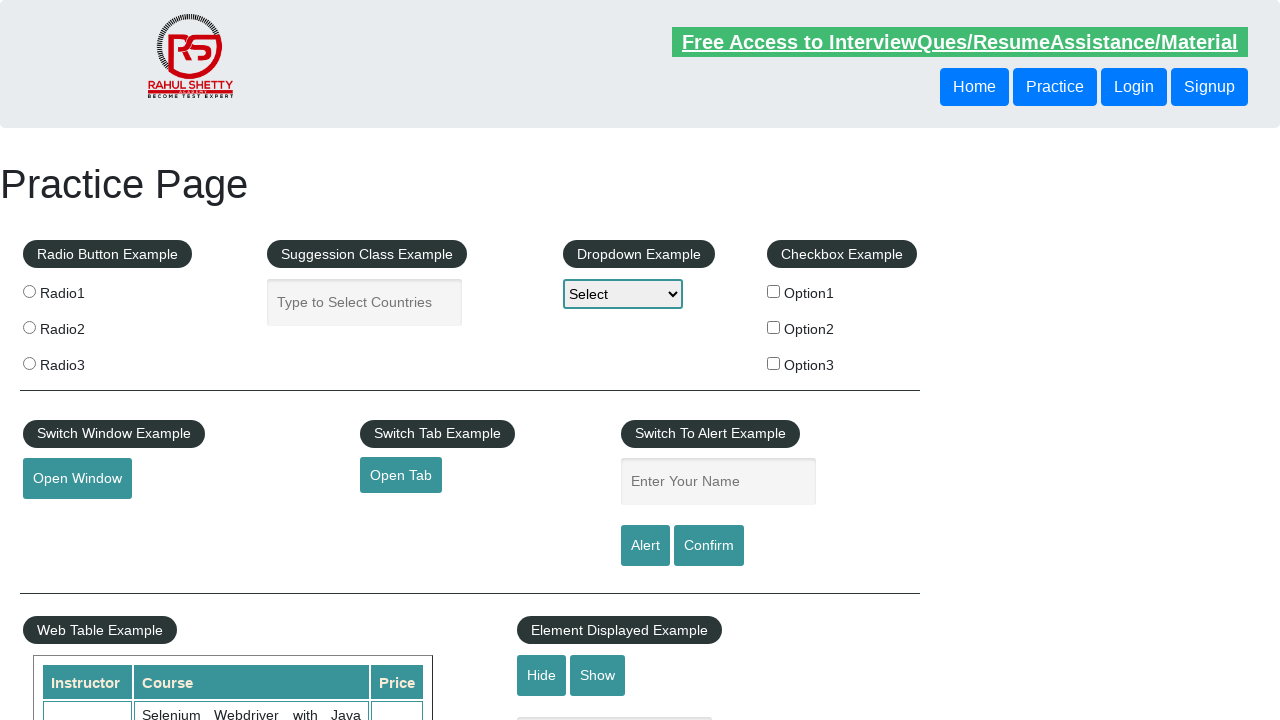

Retrieved all links in first footer column
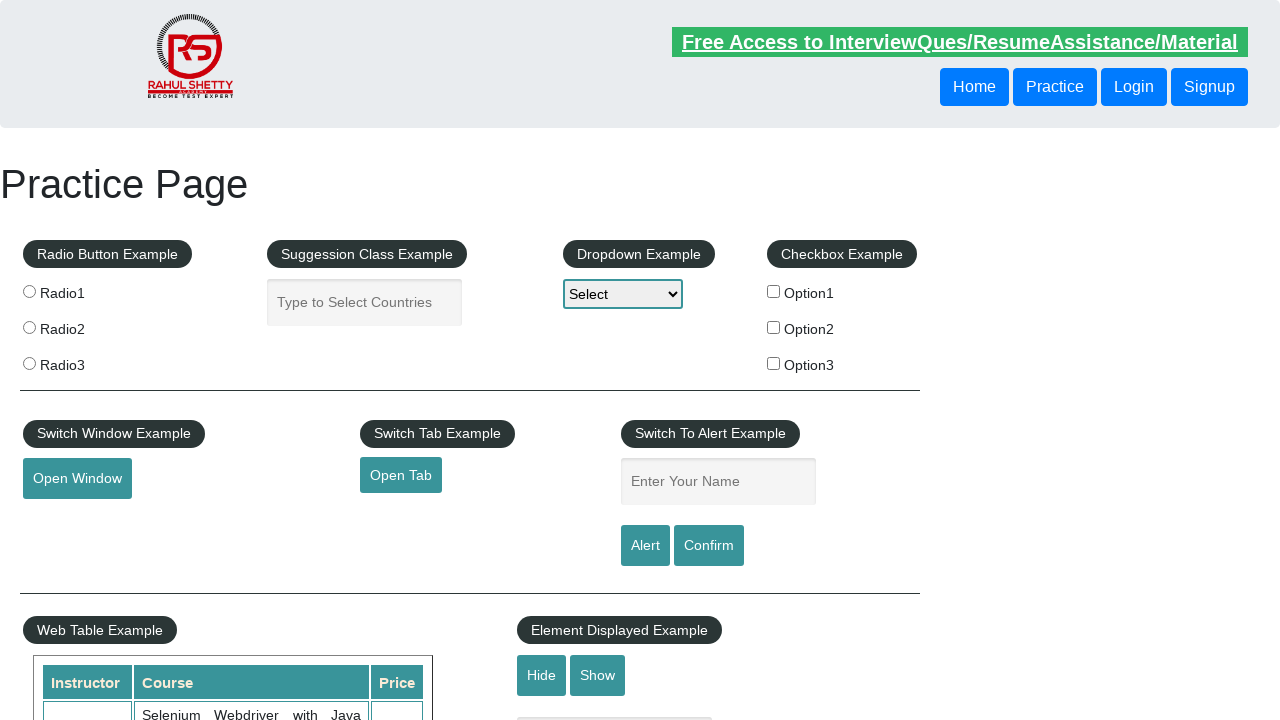

Printed first column link count: 5
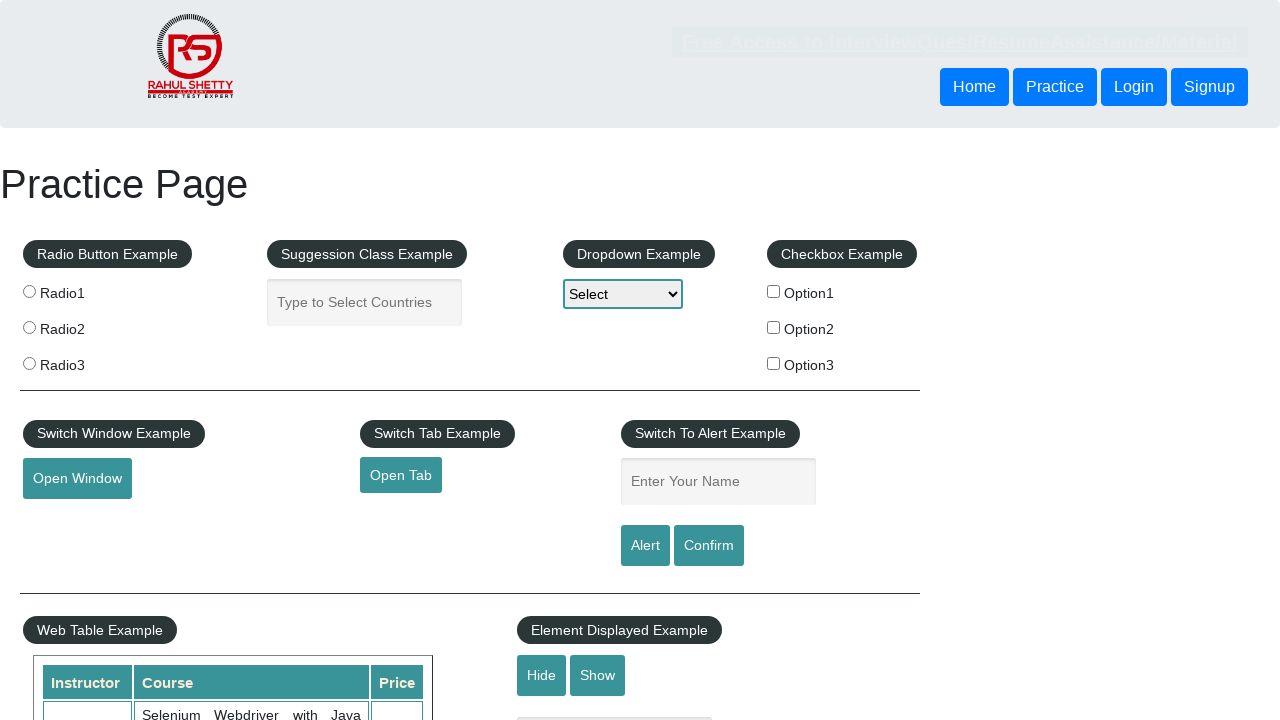

Retrieved link #1 from first footer column
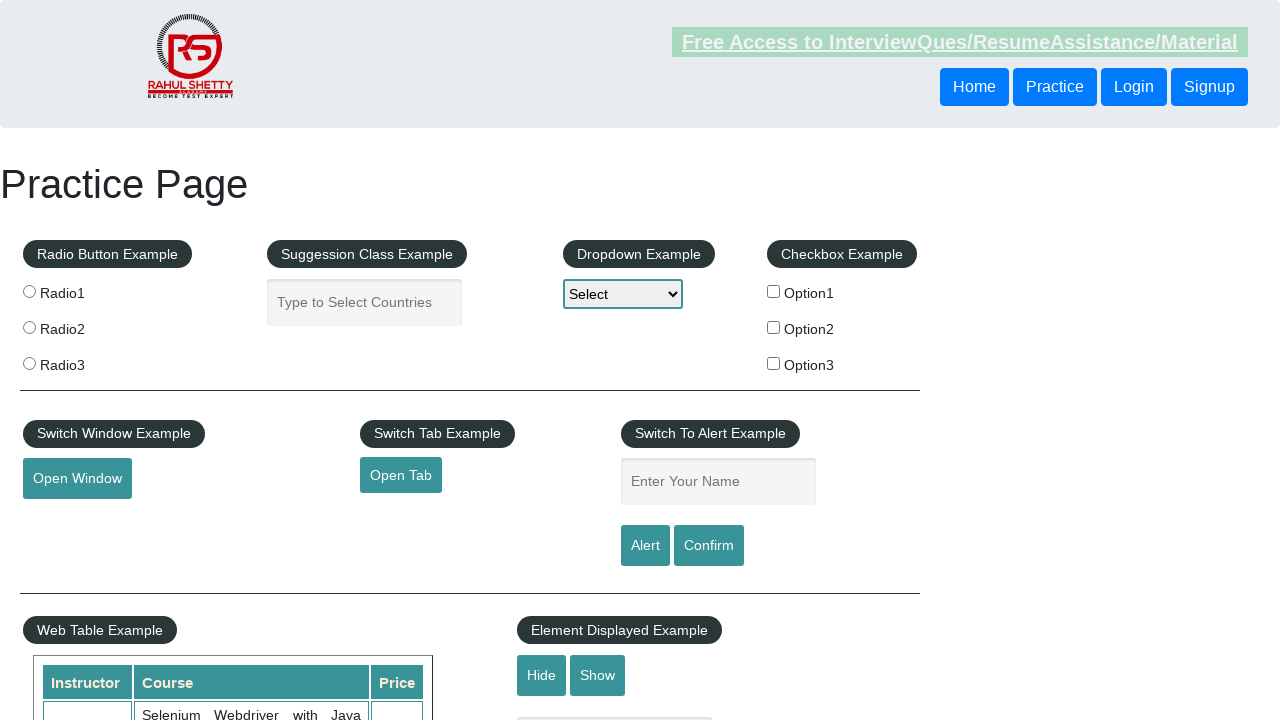

Opened link #1 in new tab using Ctrl+Click at (157, 482) on #gf-BIG >> xpath=//table/tbody/tr/td[1]/ul >> a >> nth=0
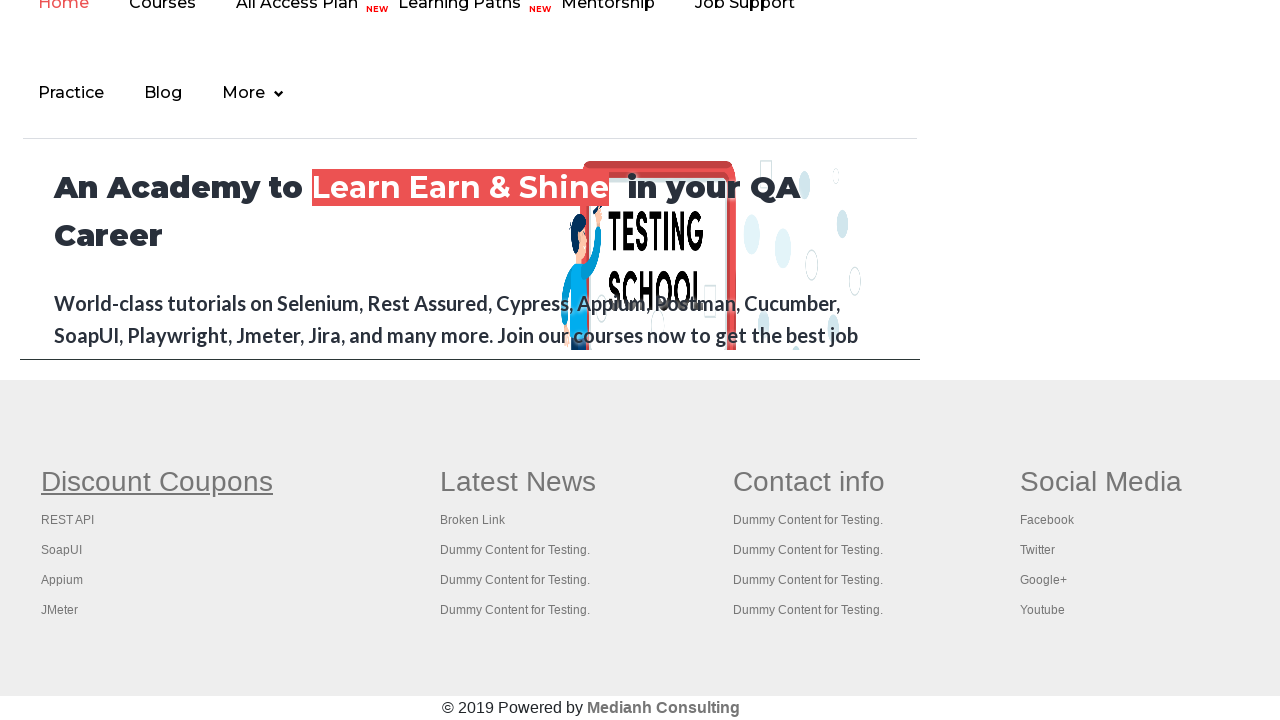

Waited 2 seconds for new tab to load
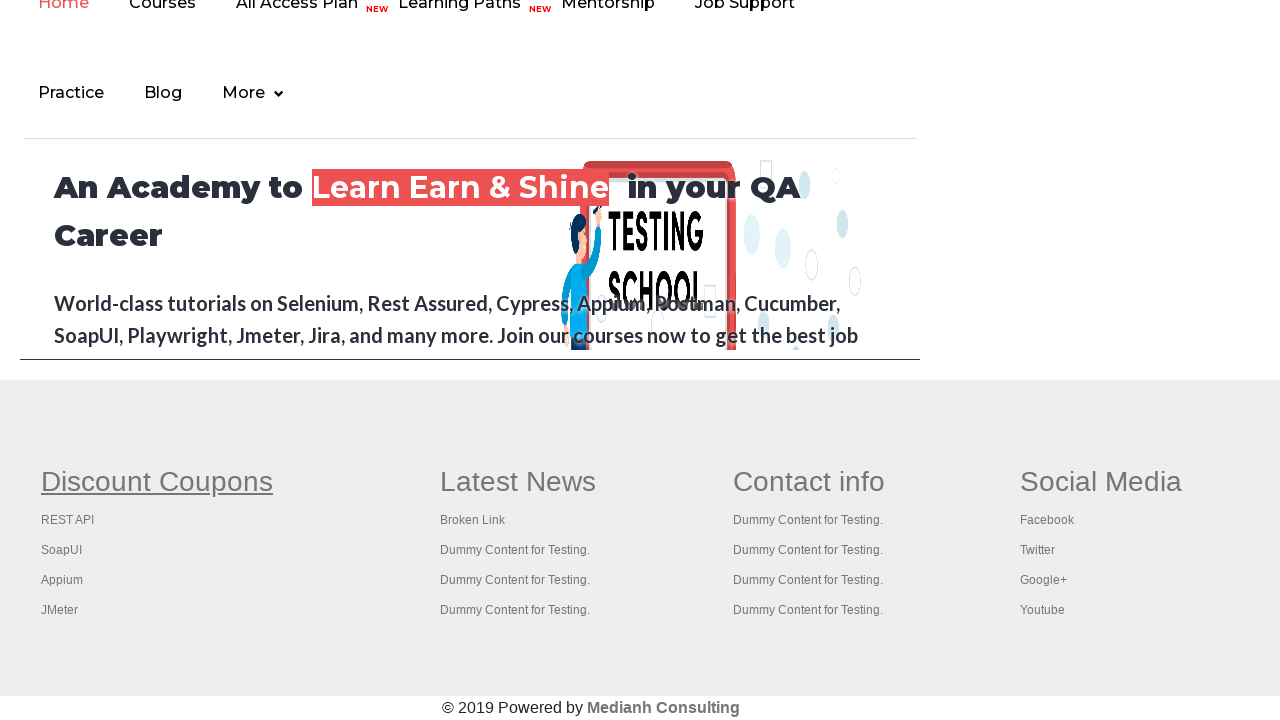

Retrieved link #2 from first footer column
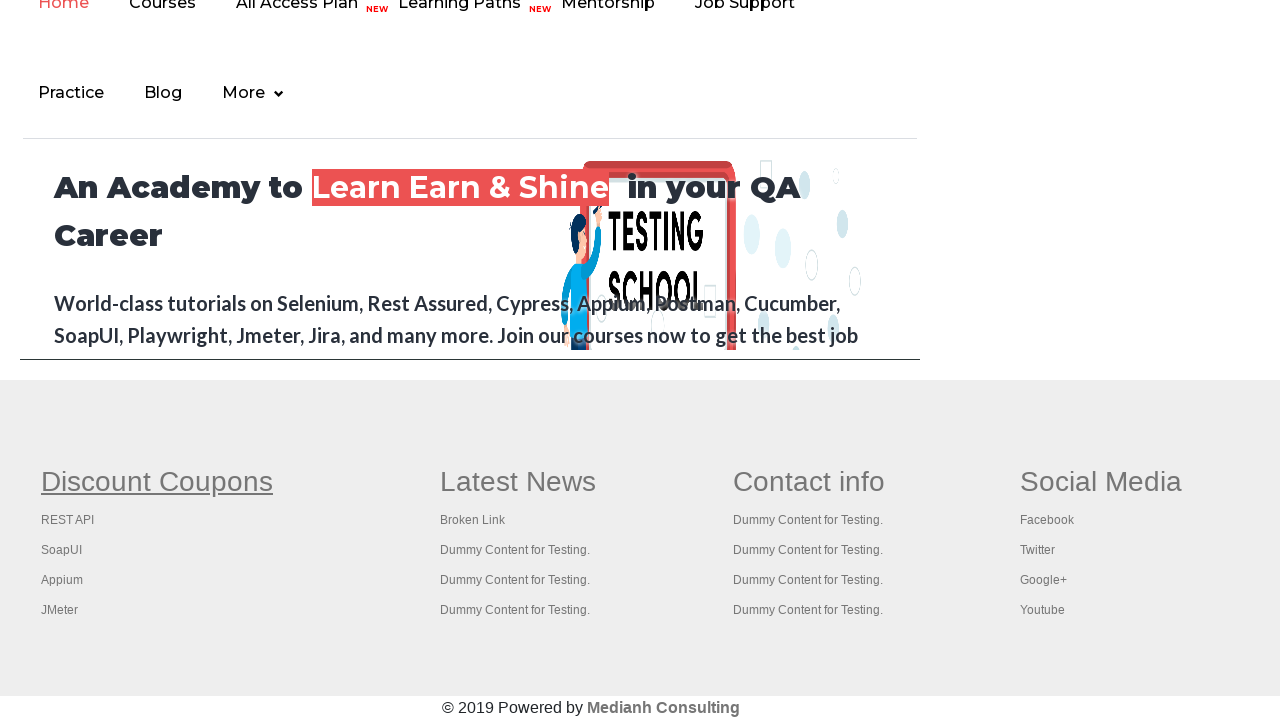

Opened link #2 in new tab using Ctrl+Click at (68, 520) on #gf-BIG >> xpath=//table/tbody/tr/td[1]/ul >> a >> nth=1
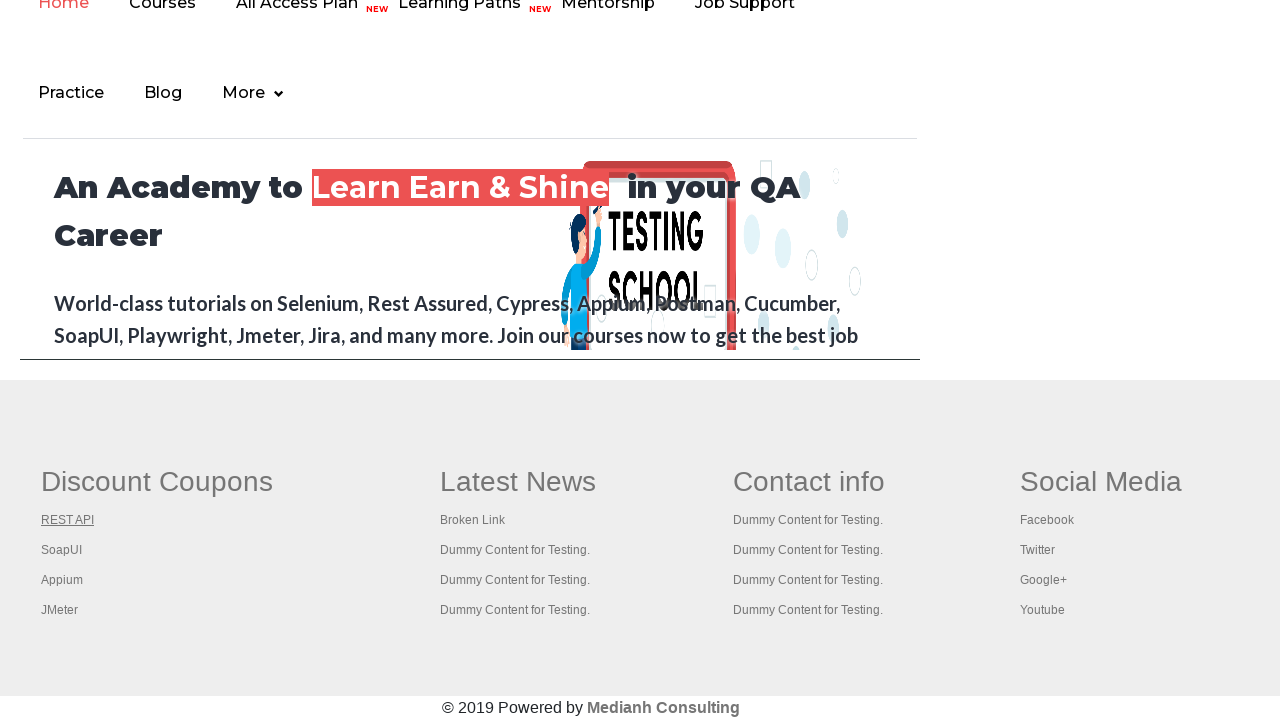

Waited 2 seconds for new tab to load
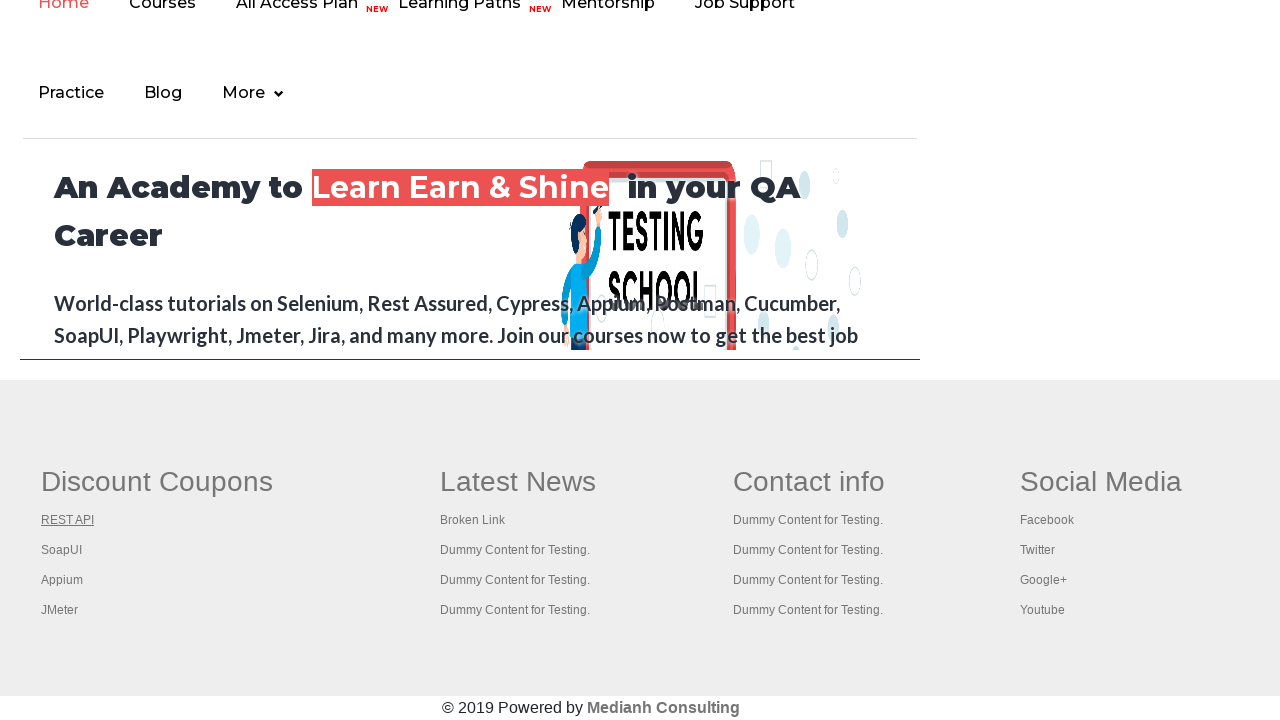

Retrieved link #3 from first footer column
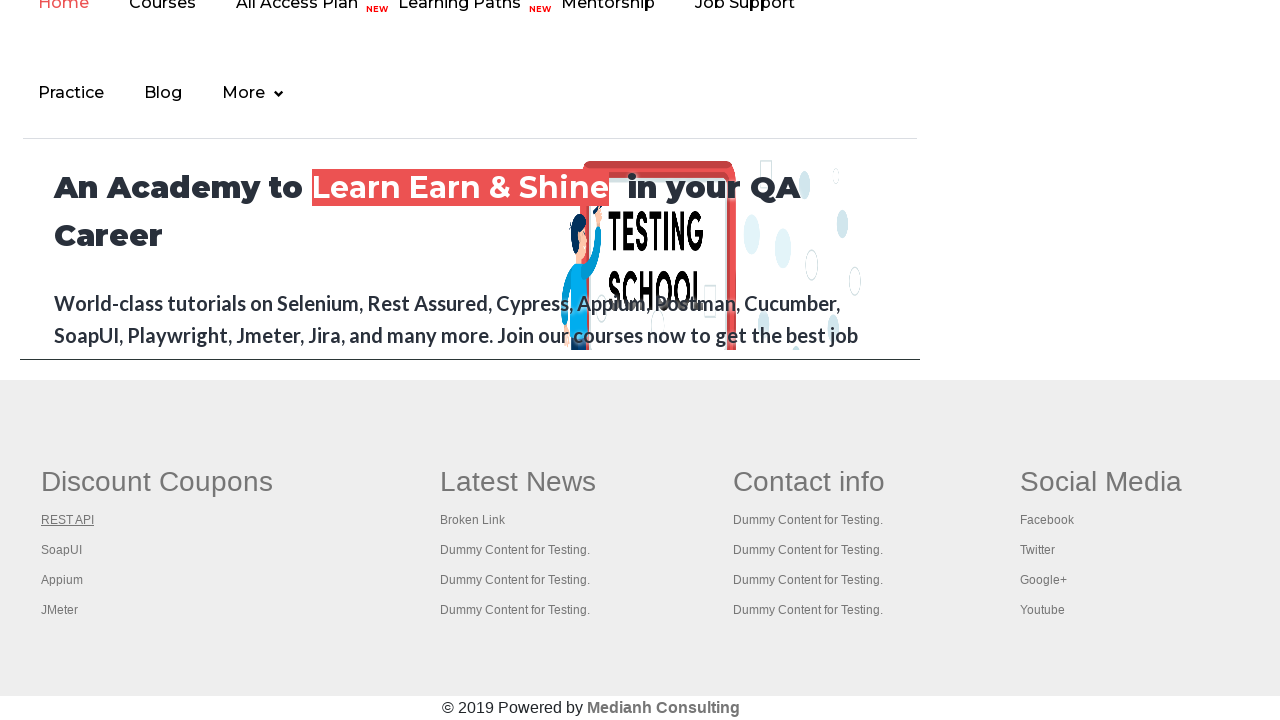

Opened link #3 in new tab using Ctrl+Click at (62, 550) on #gf-BIG >> xpath=//table/tbody/tr/td[1]/ul >> a >> nth=2
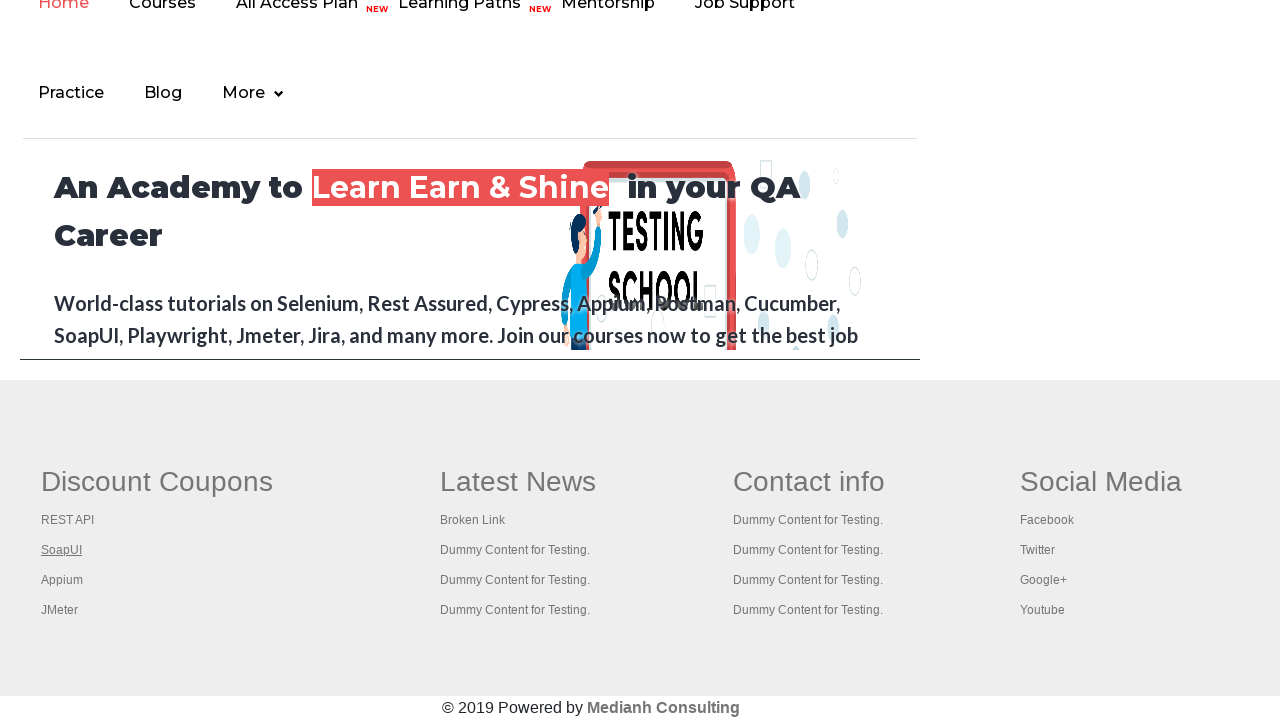

Waited 2 seconds for new tab to load
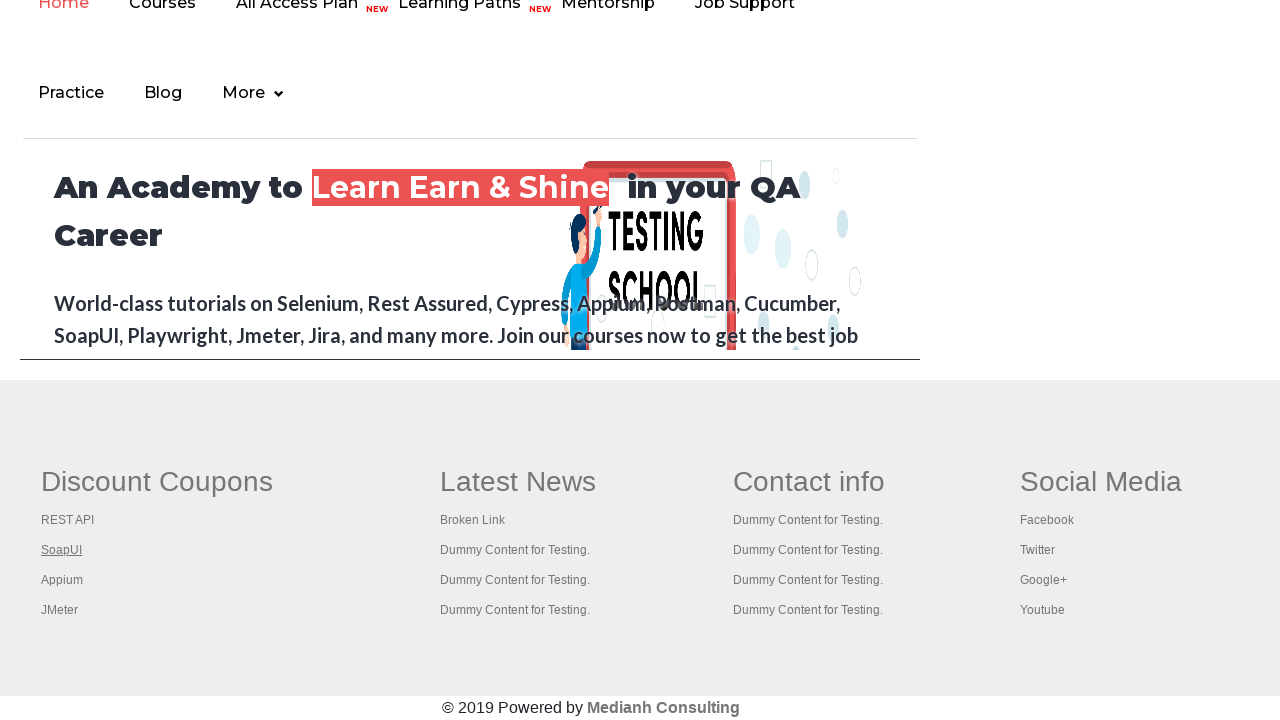

Retrieved link #4 from first footer column
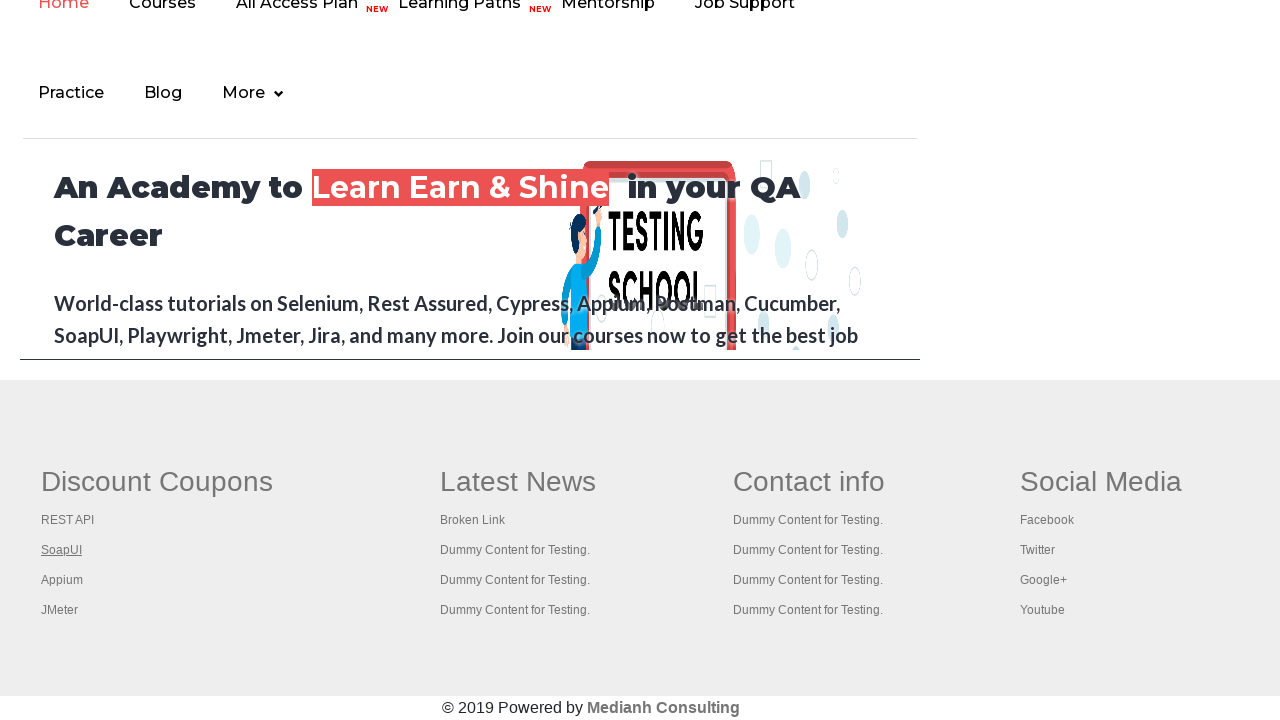

Opened link #4 in new tab using Ctrl+Click at (62, 580) on #gf-BIG >> xpath=//table/tbody/tr/td[1]/ul >> a >> nth=3
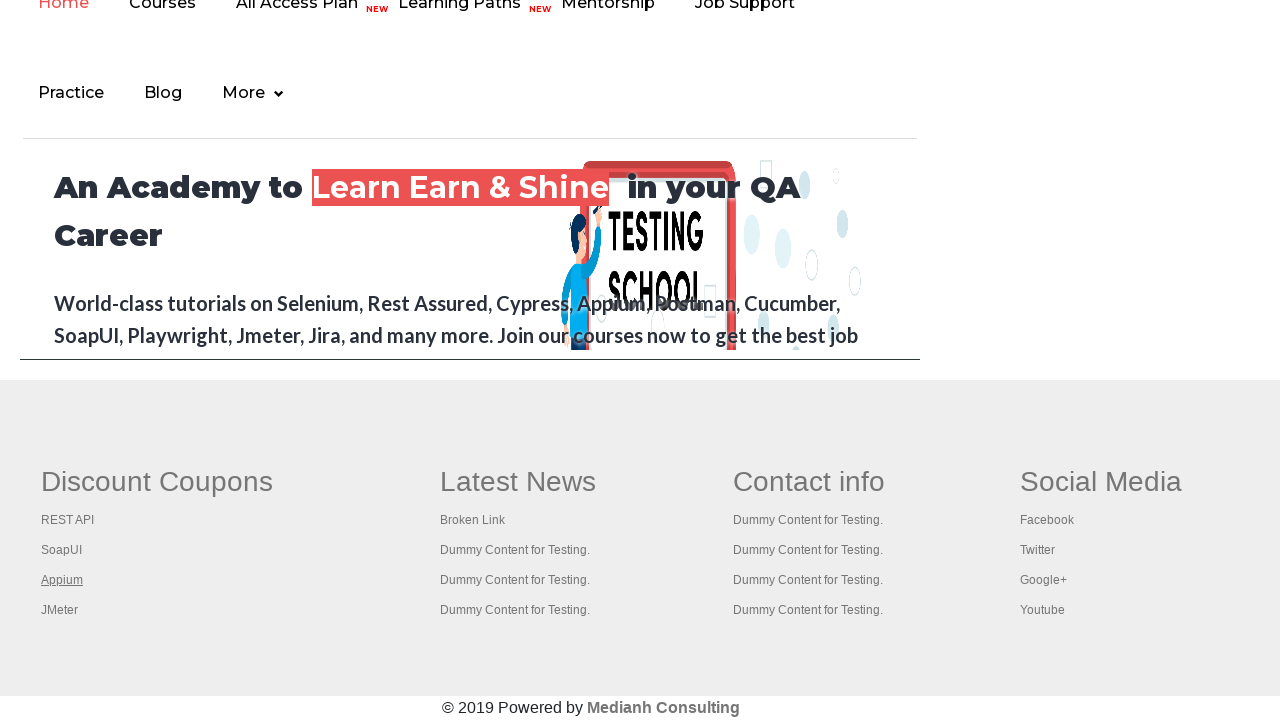

Waited 2 seconds for new tab to load
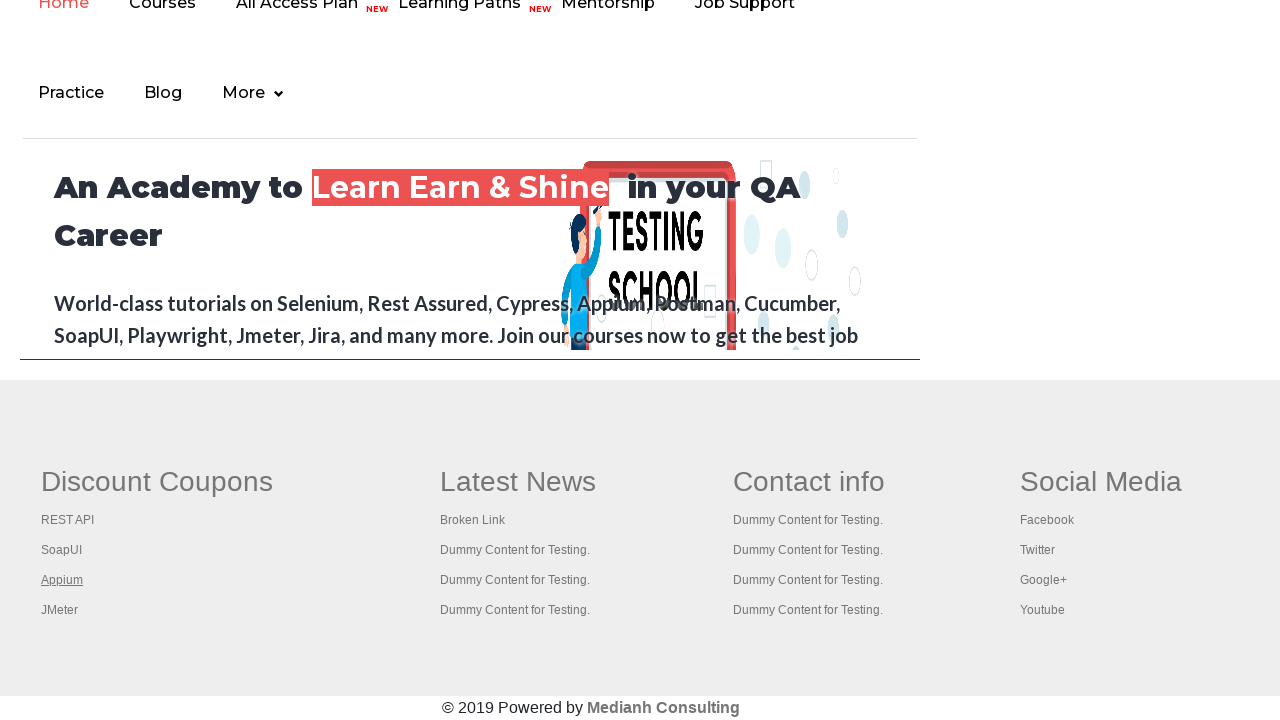

Retrieved link #5 from first footer column
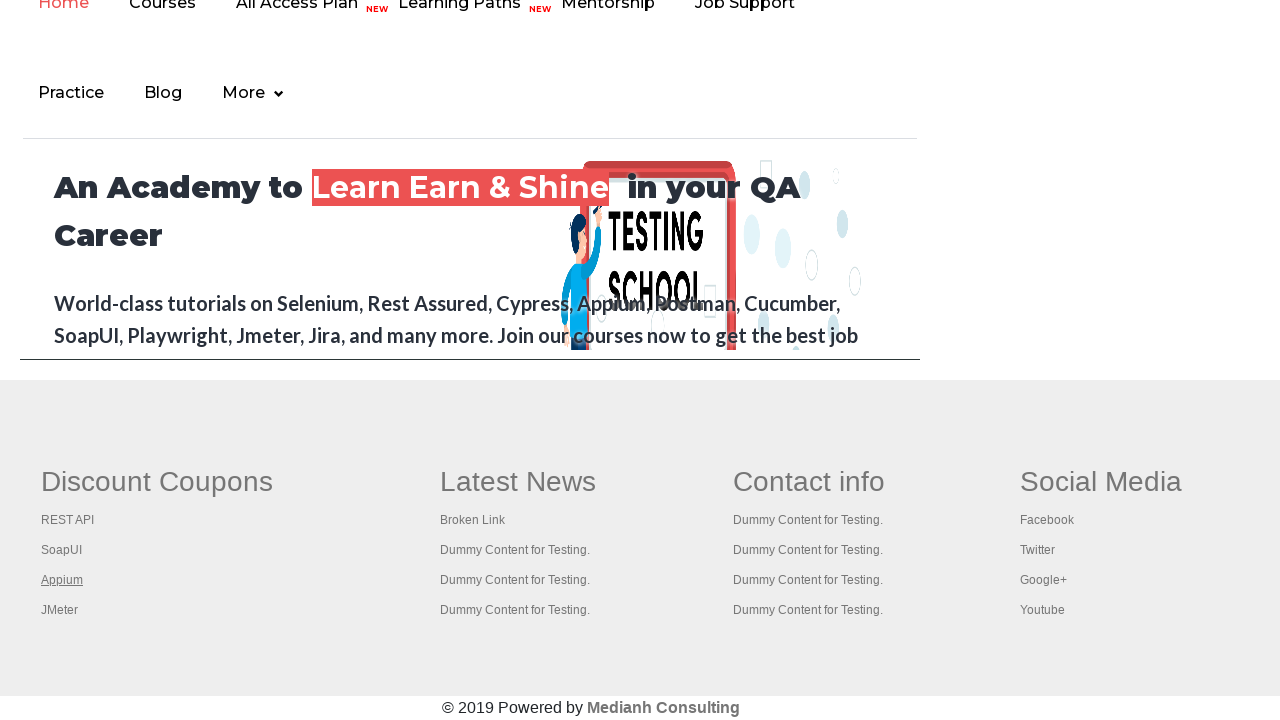

Opened link #5 in new tab using Ctrl+Click at (60, 610) on #gf-BIG >> xpath=//table/tbody/tr/td[1]/ul >> a >> nth=4
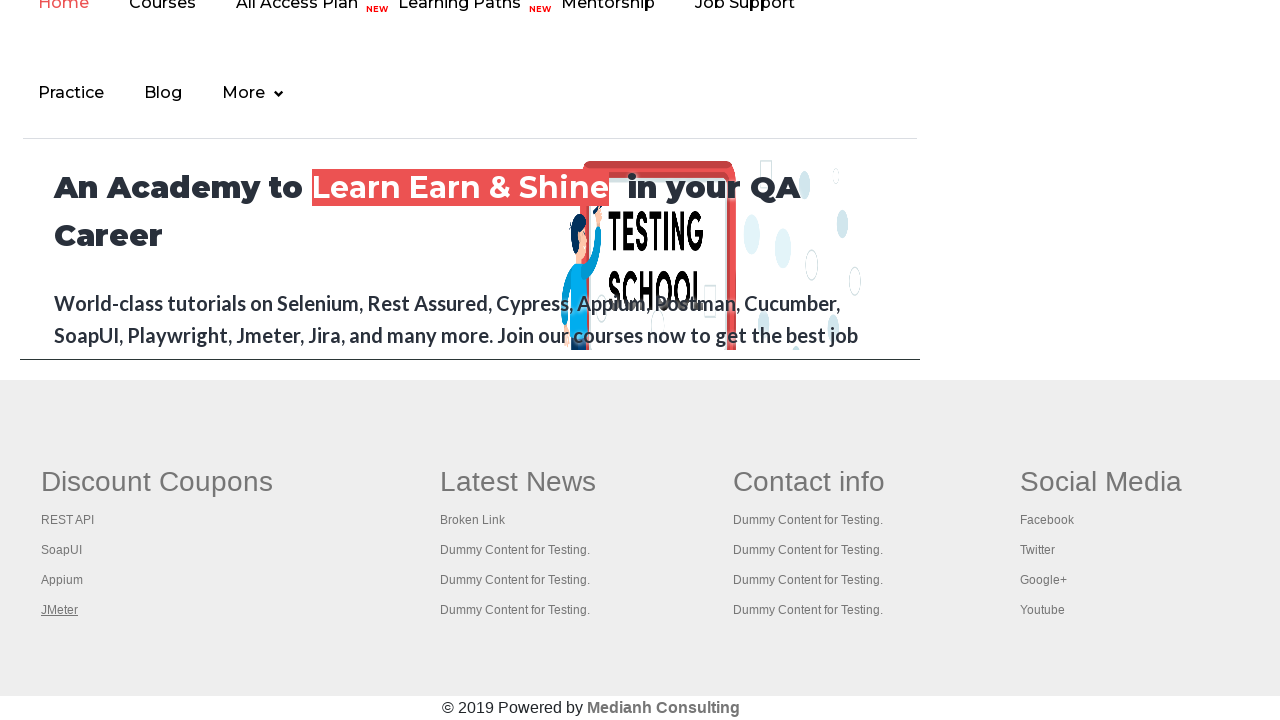

Waited 2 seconds for new tab to load
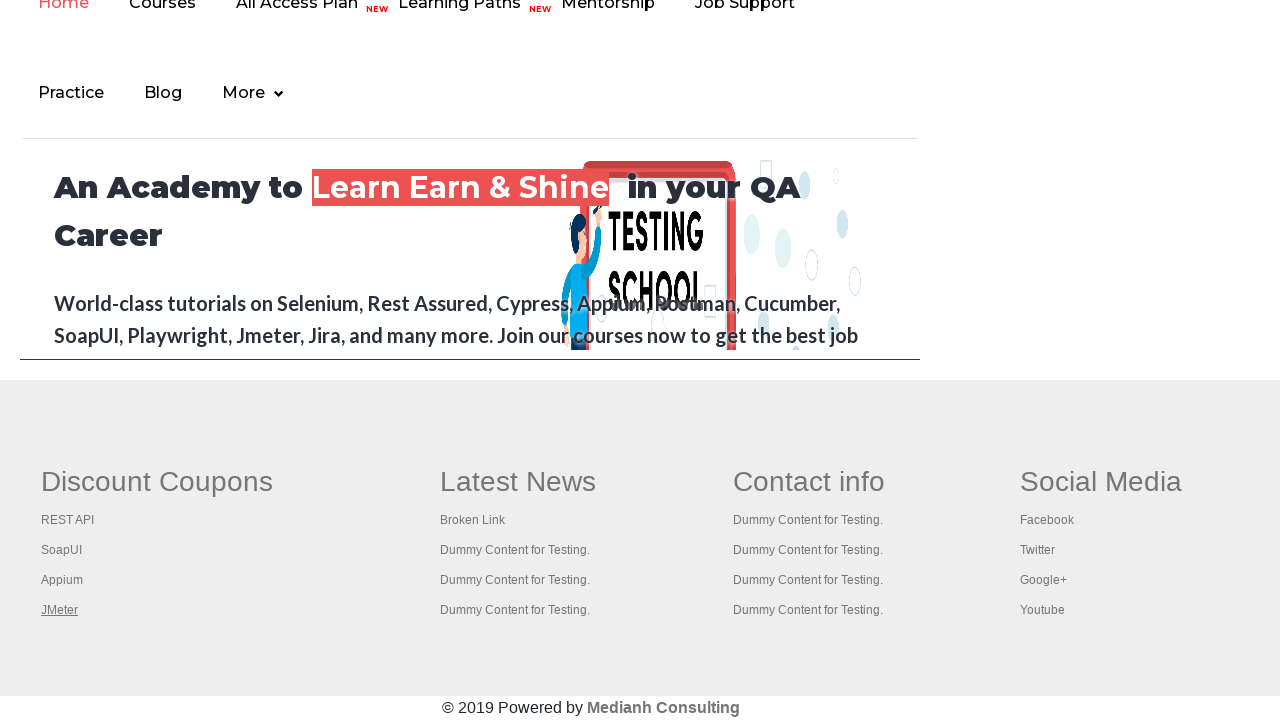

Retrieved all open pages: 6 tabs
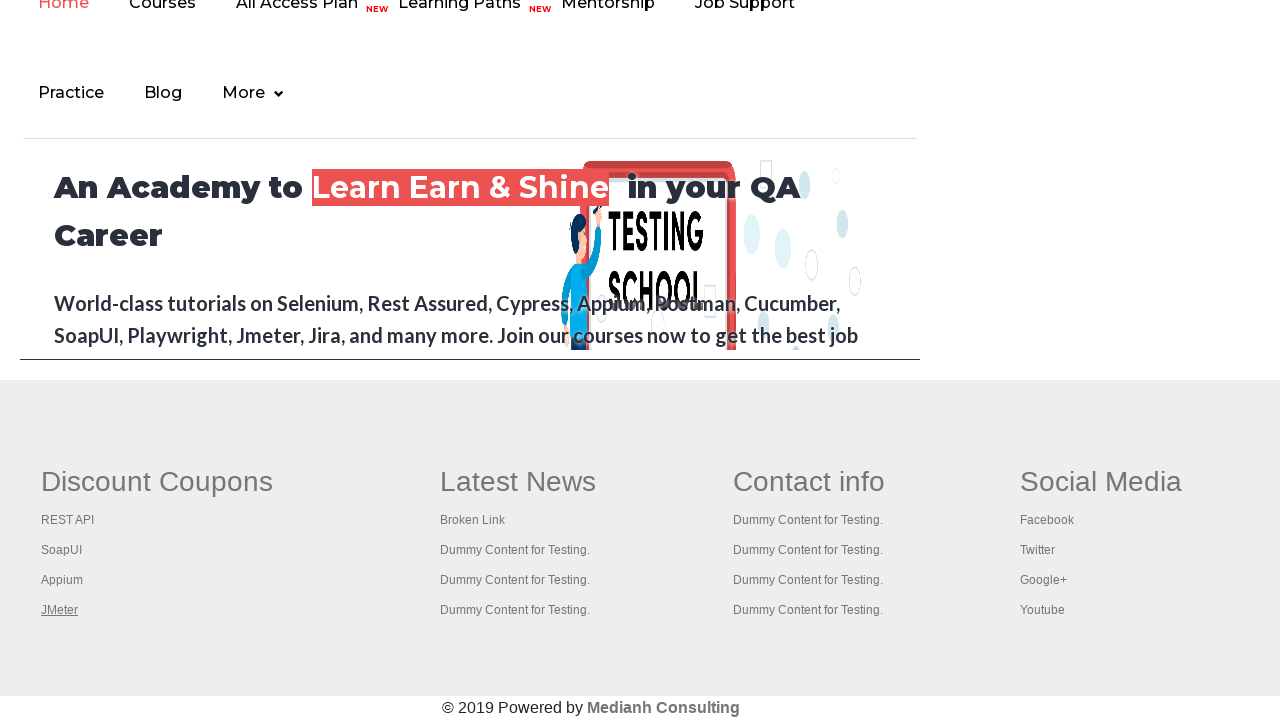

Brought page to front: Practice Page
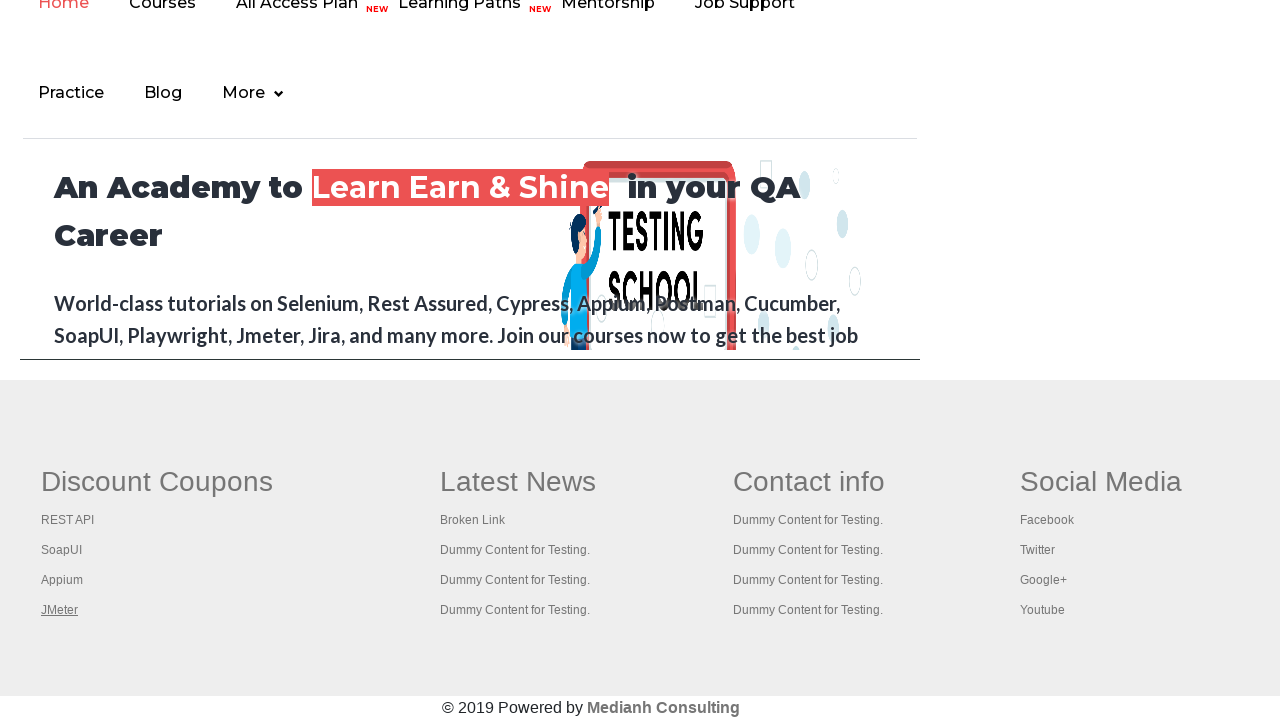

Printed page title: Practice Page
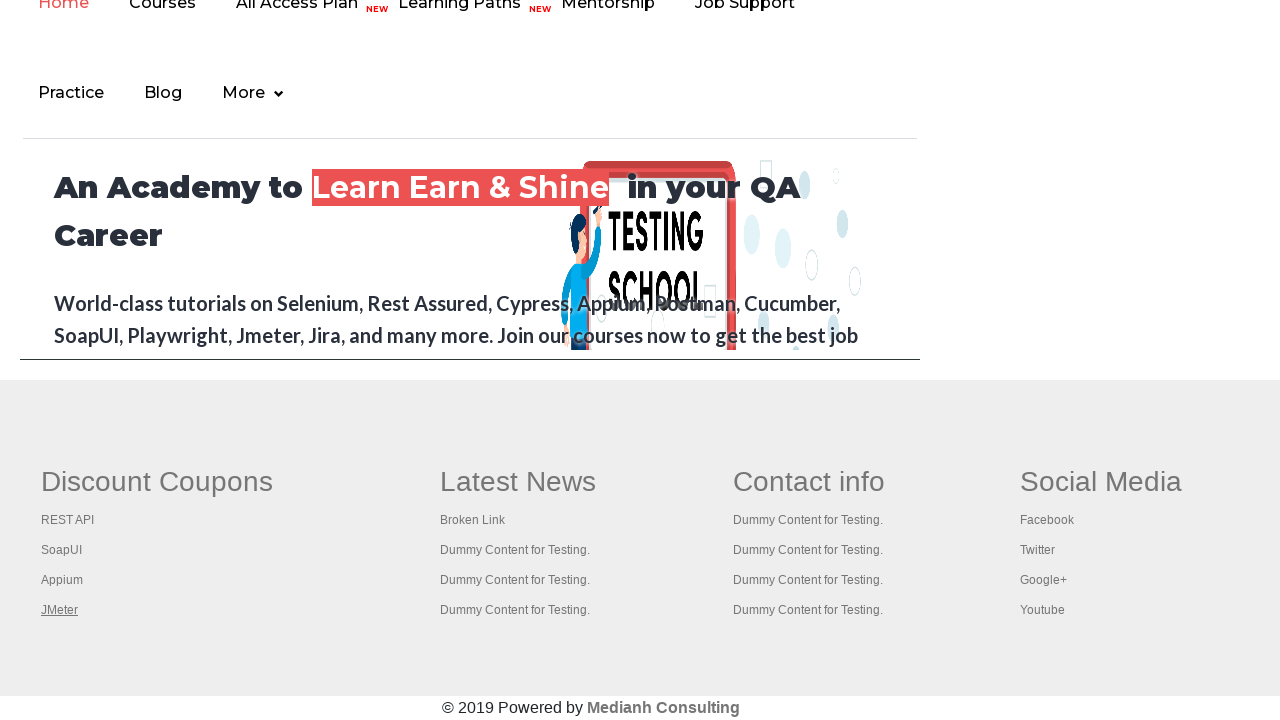

Waited 2 seconds before checking next page
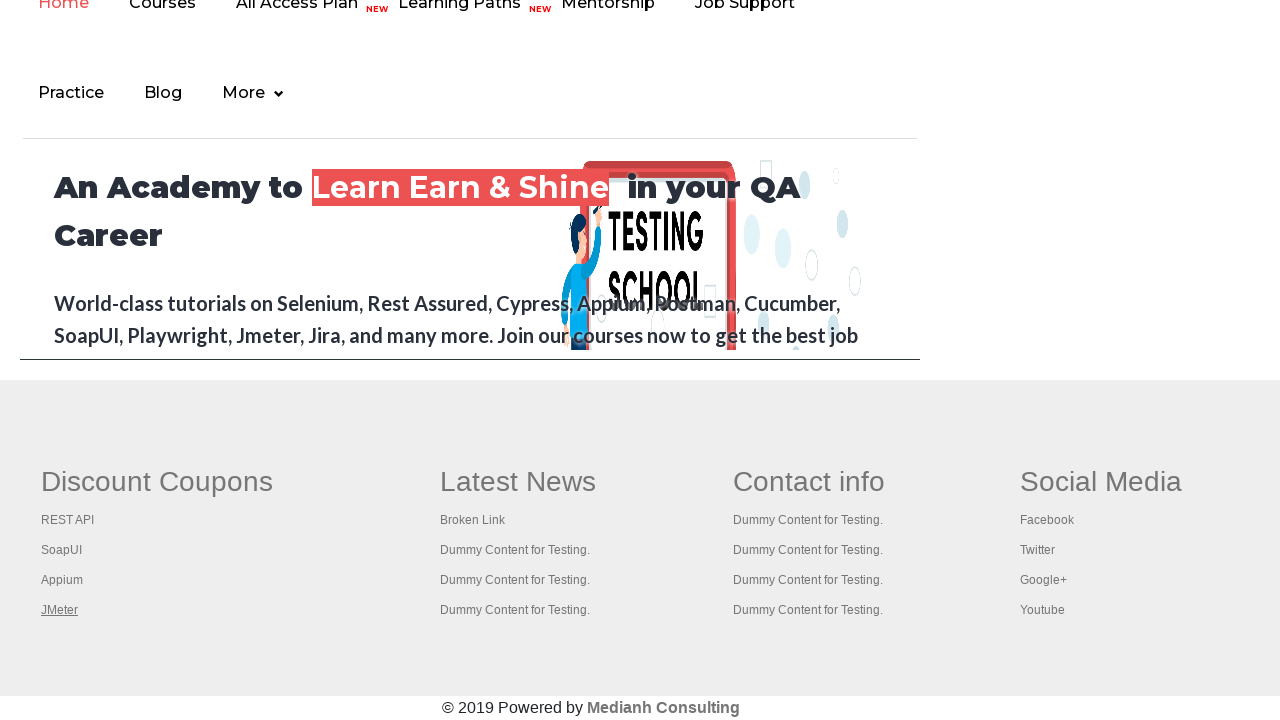

Brought page to front: Practice Page
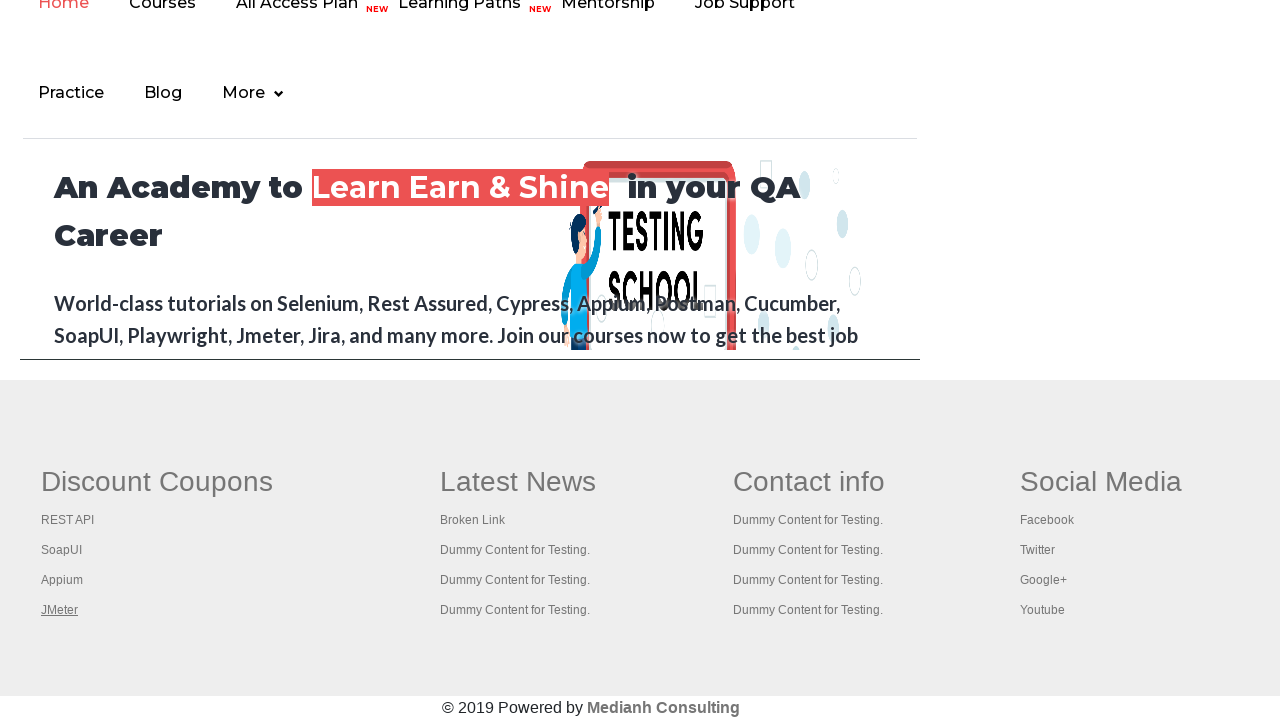

Printed page title: Practice Page
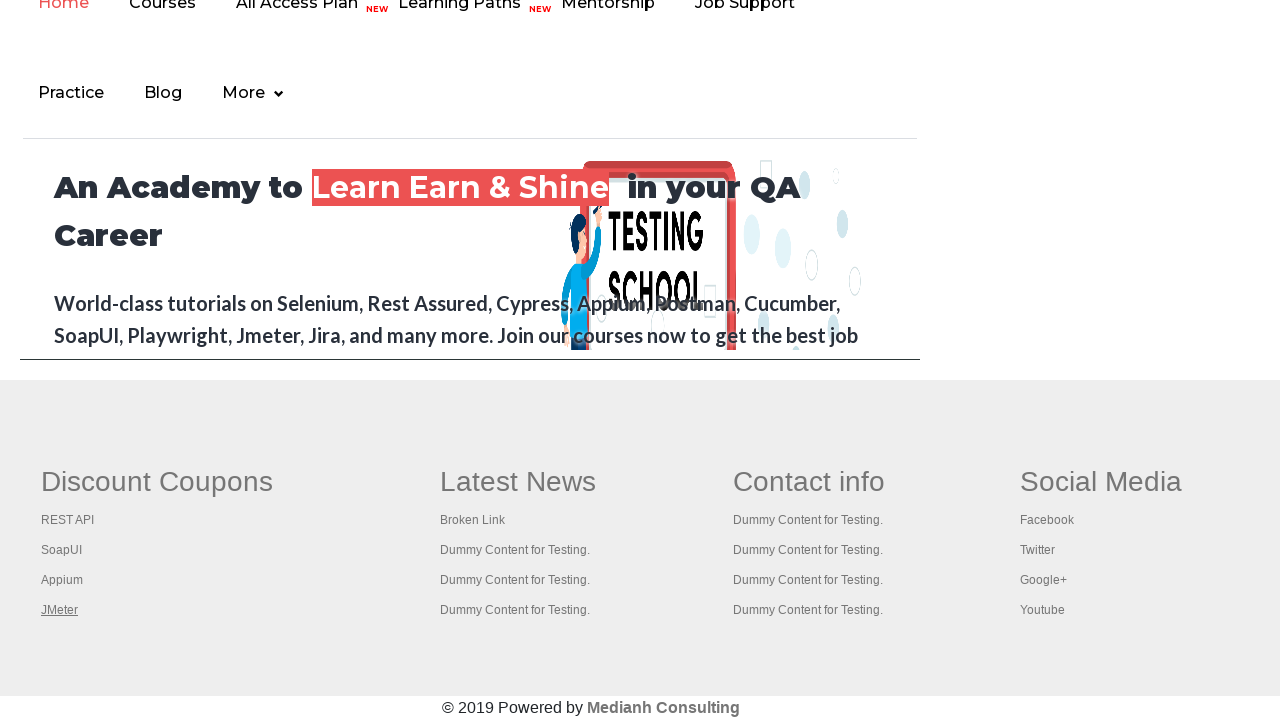

Waited 2 seconds before checking next page
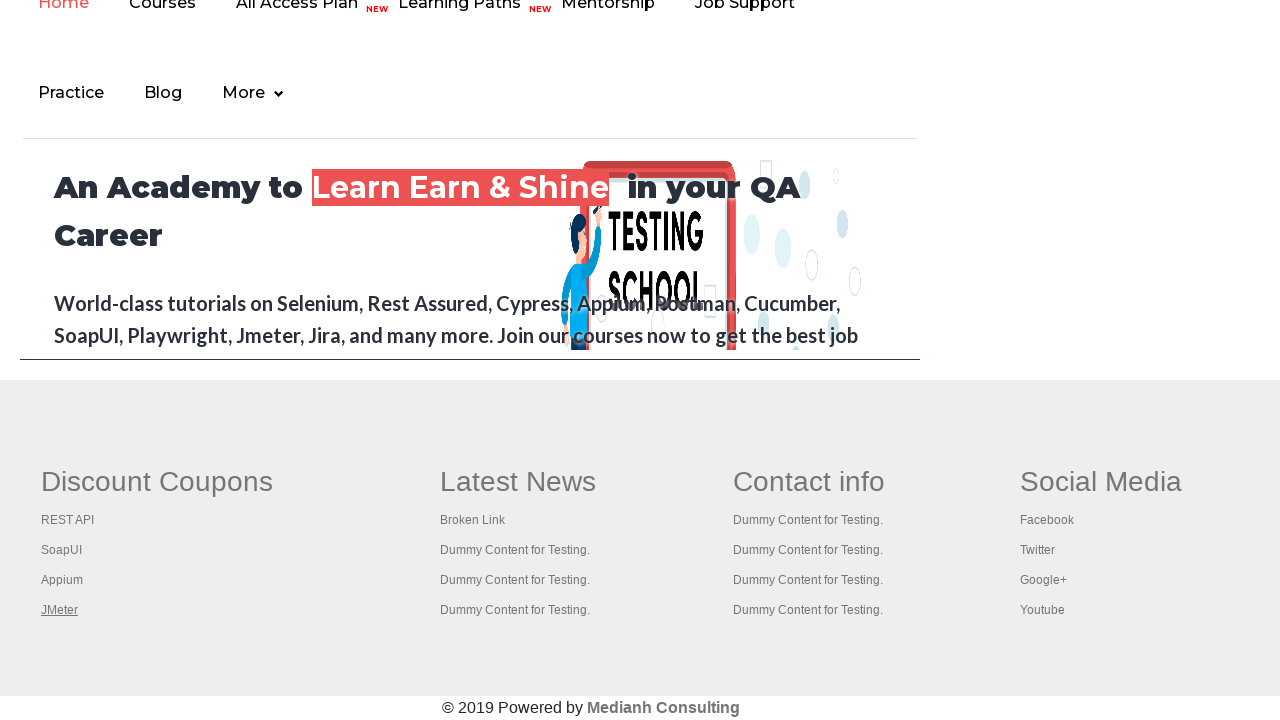

Brought page to front: REST API Tutorial
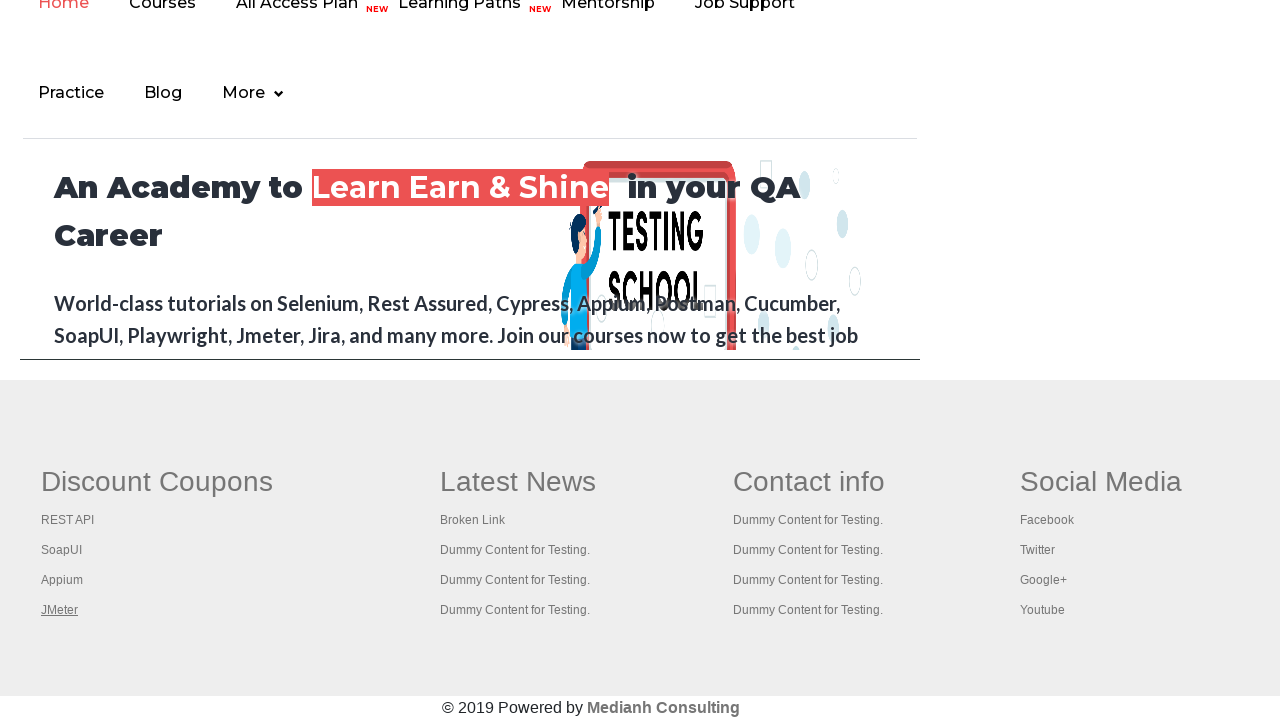

Printed page title: REST API Tutorial
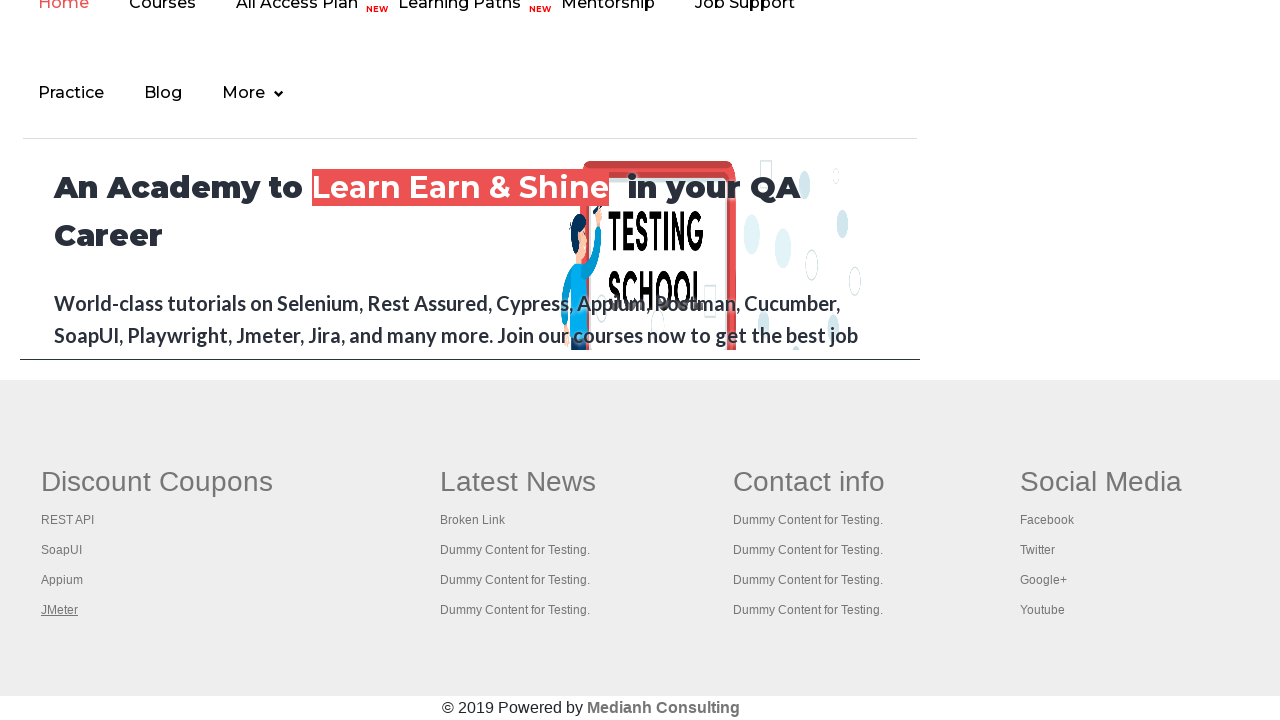

Waited 2 seconds before checking next page
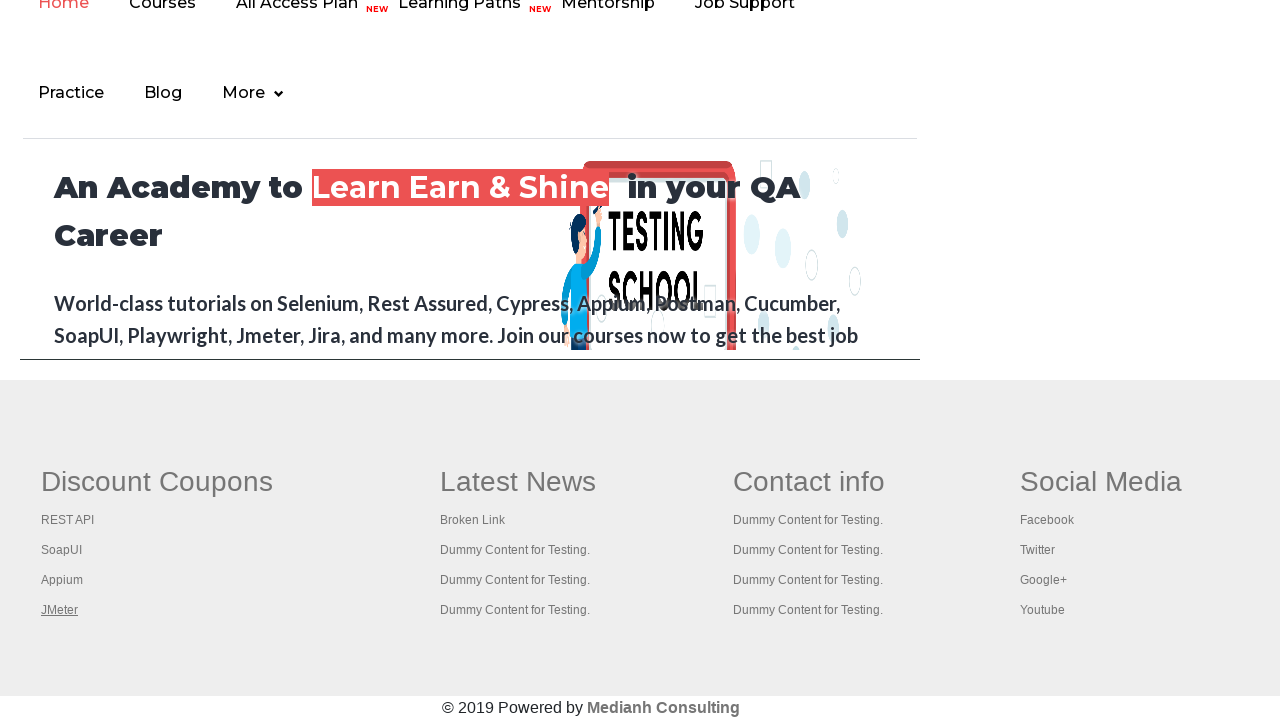

Brought page to front: The World’s Most Popular API Testing Tool | SoapUI
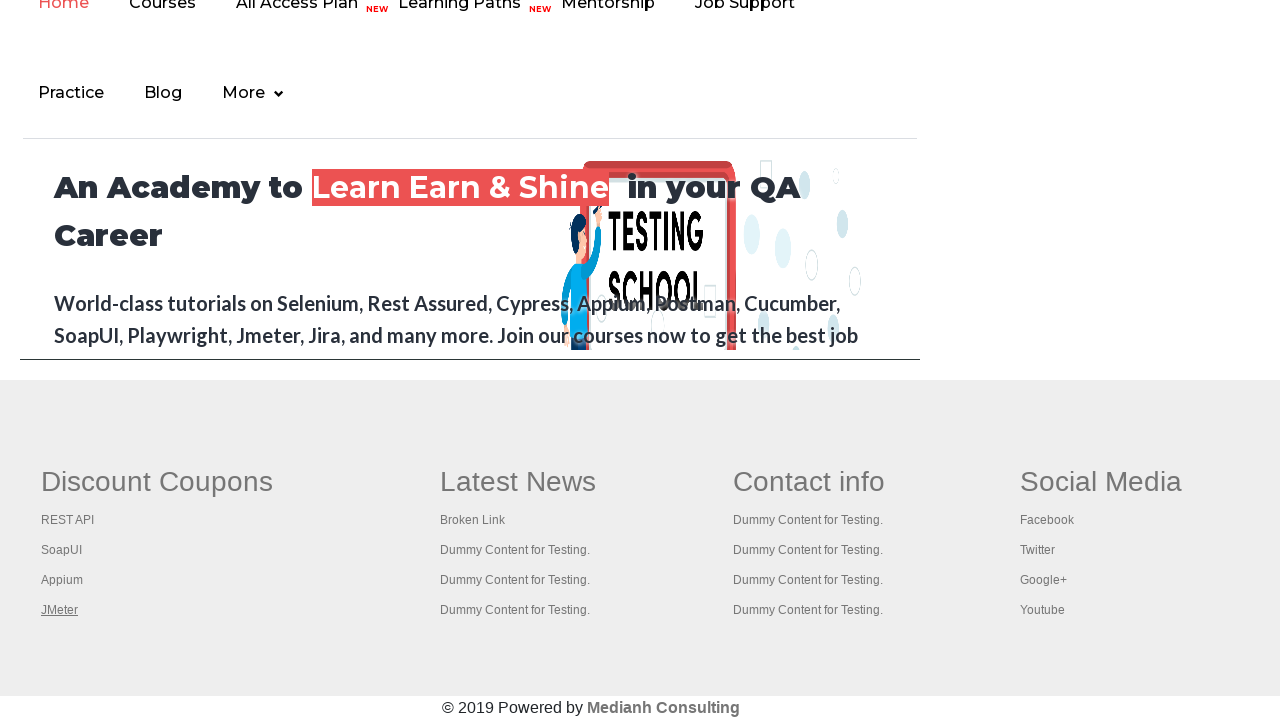

Printed page title: The World’s Most Popular API Testing Tool | SoapUI
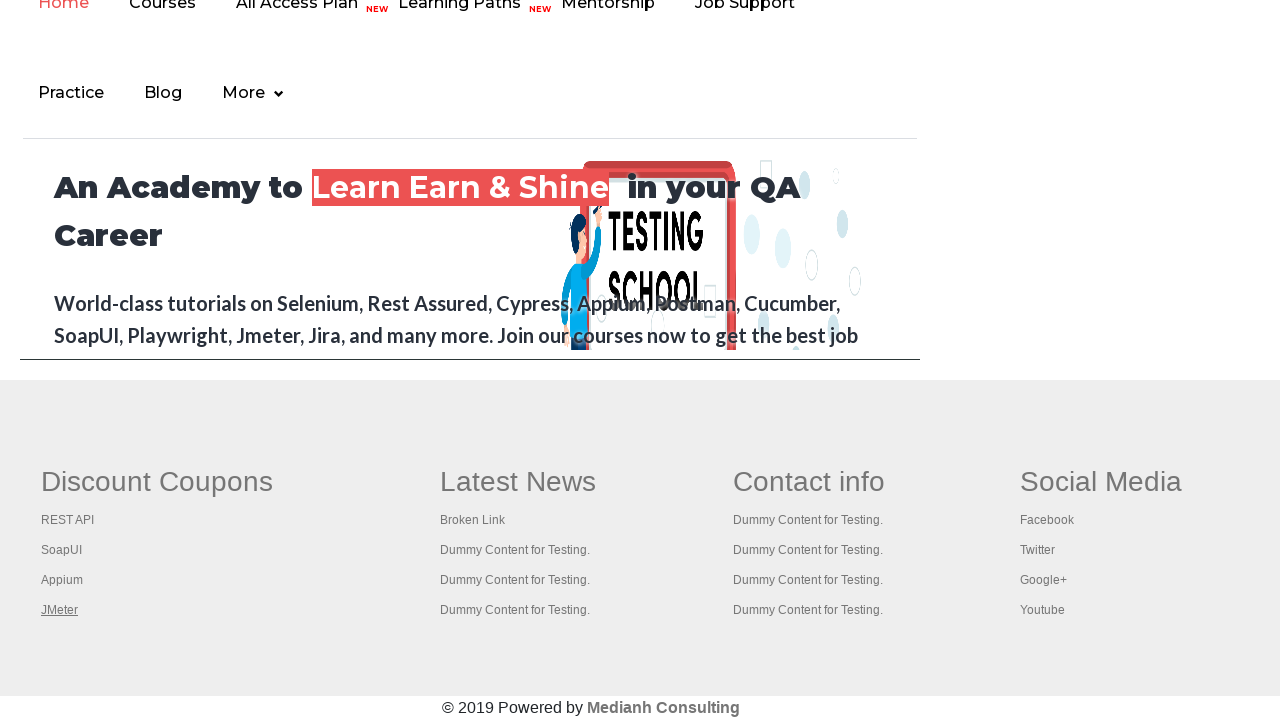

Waited 2 seconds before checking next page
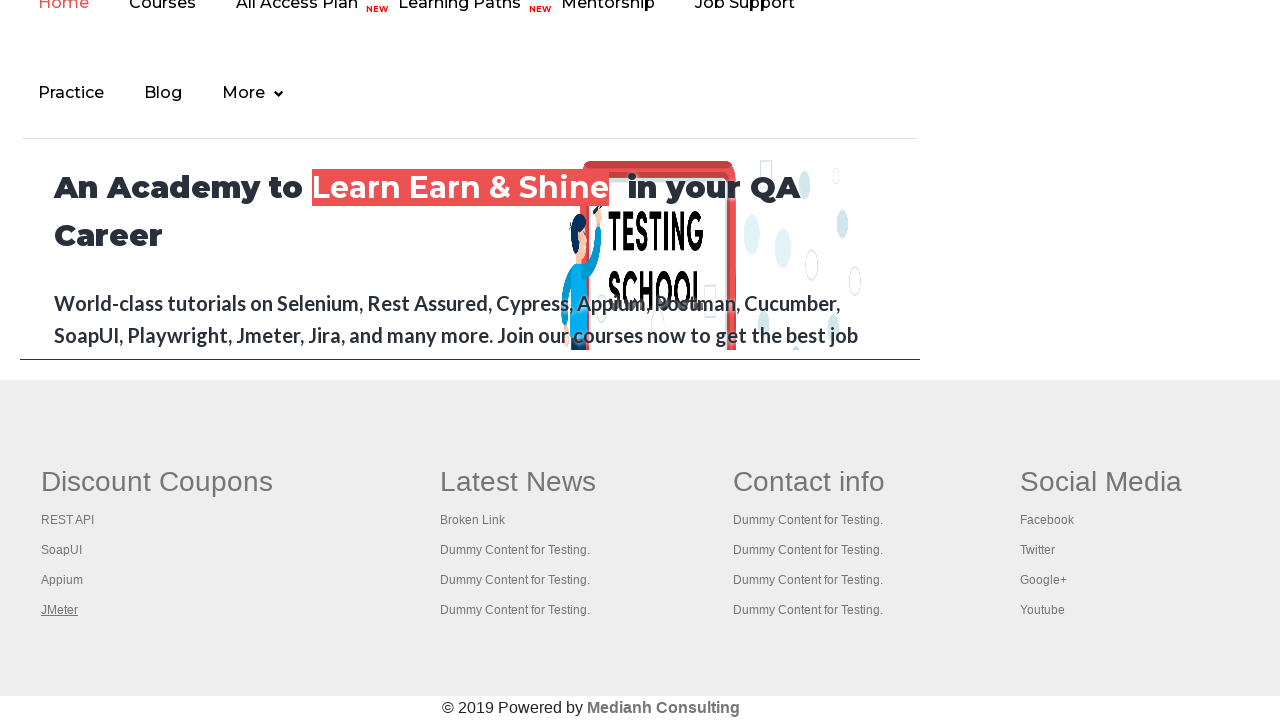

Brought page to front: Appium tutorial for Mobile Apps testing | RahulShetty Academy | Rahul
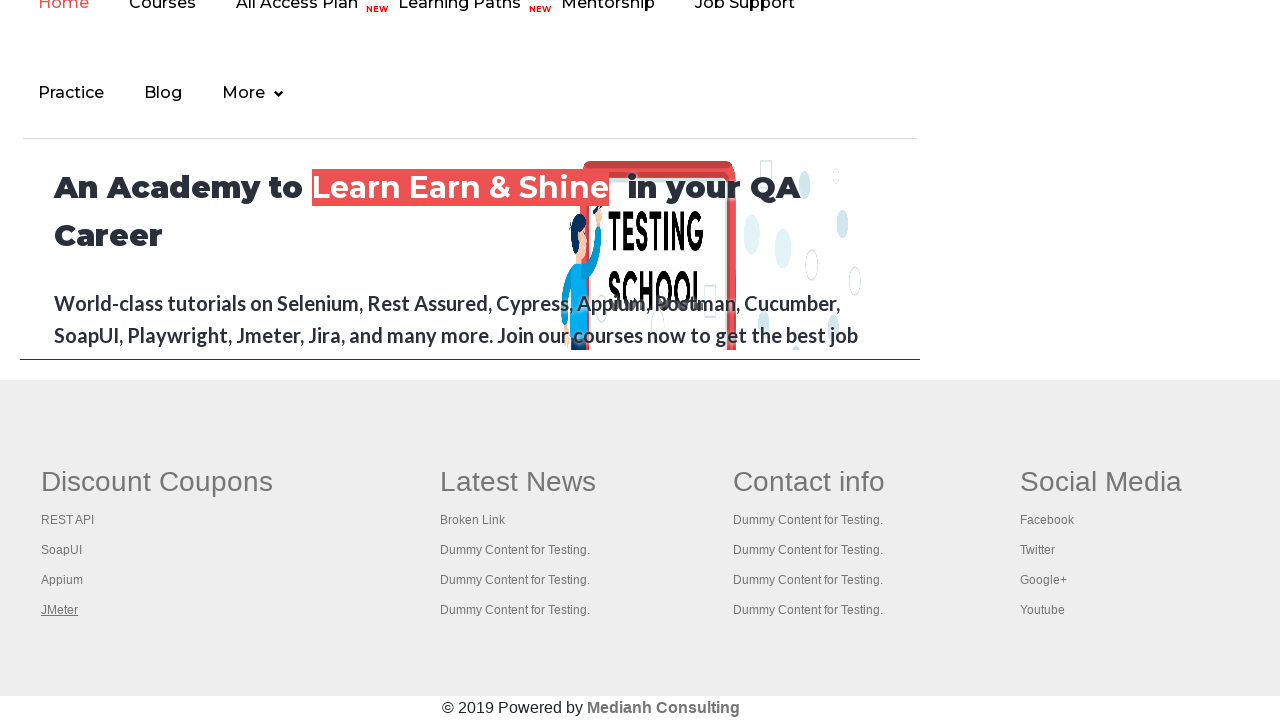

Printed page title: Appium tutorial for Mobile Apps testing | RahulShetty Academy | Rahul
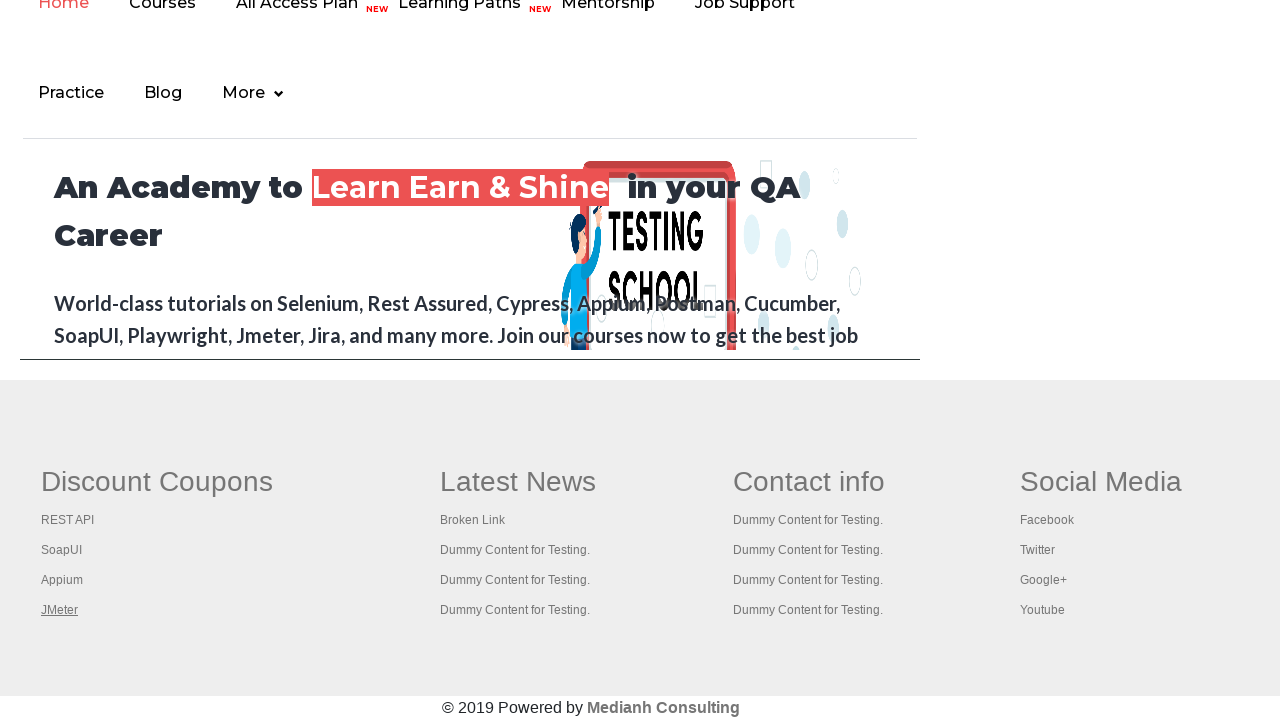

Waited 2 seconds before checking next page
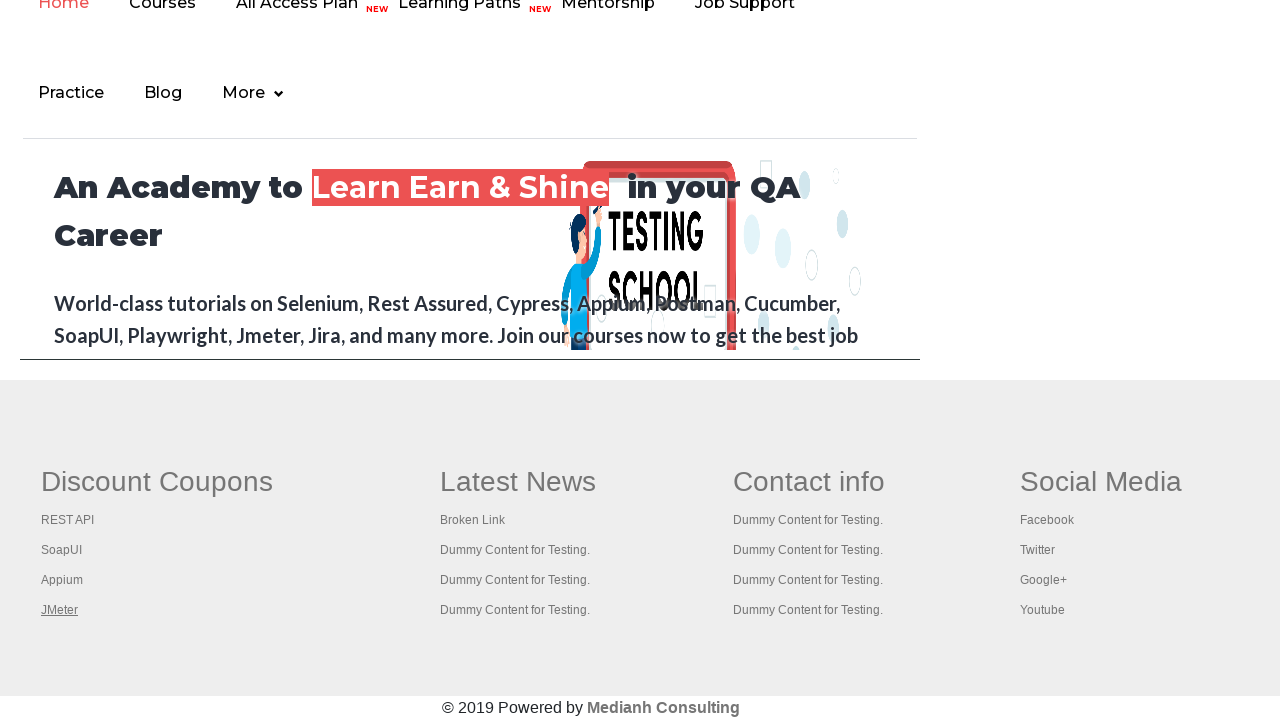

Brought page to front: Apache JMeter - Apache JMeter™
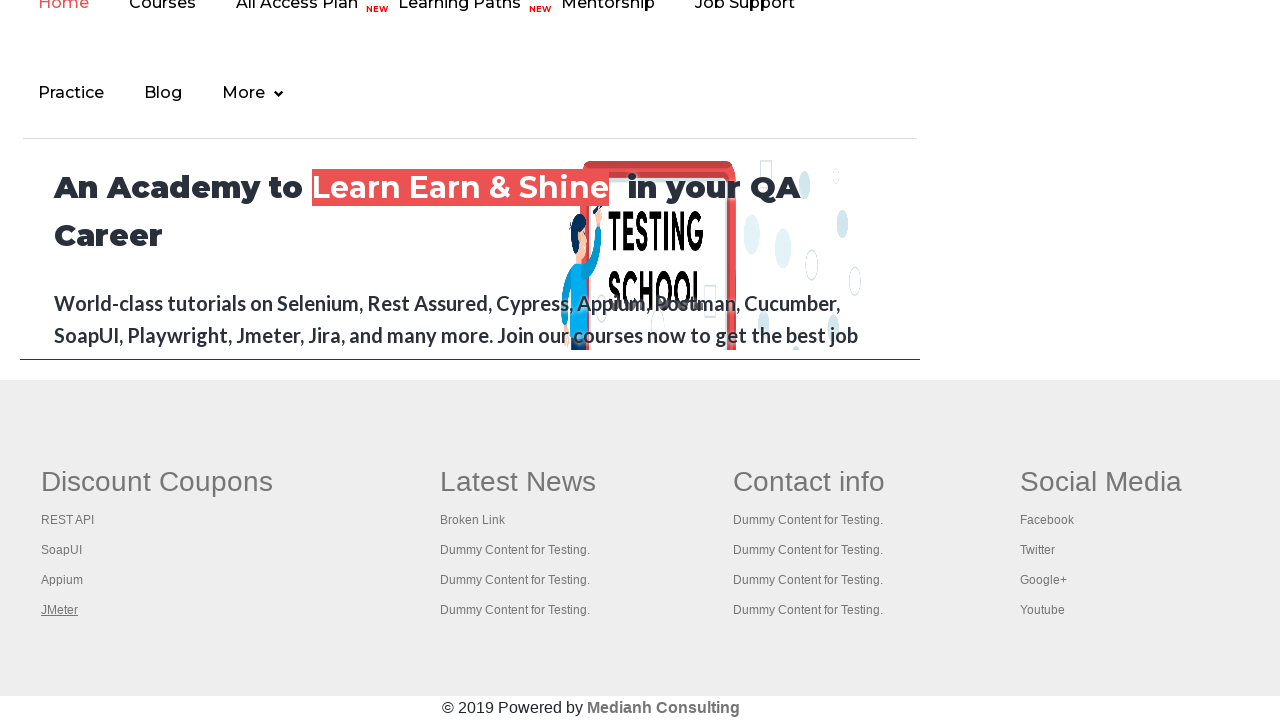

Printed page title: Apache JMeter - Apache JMeter™
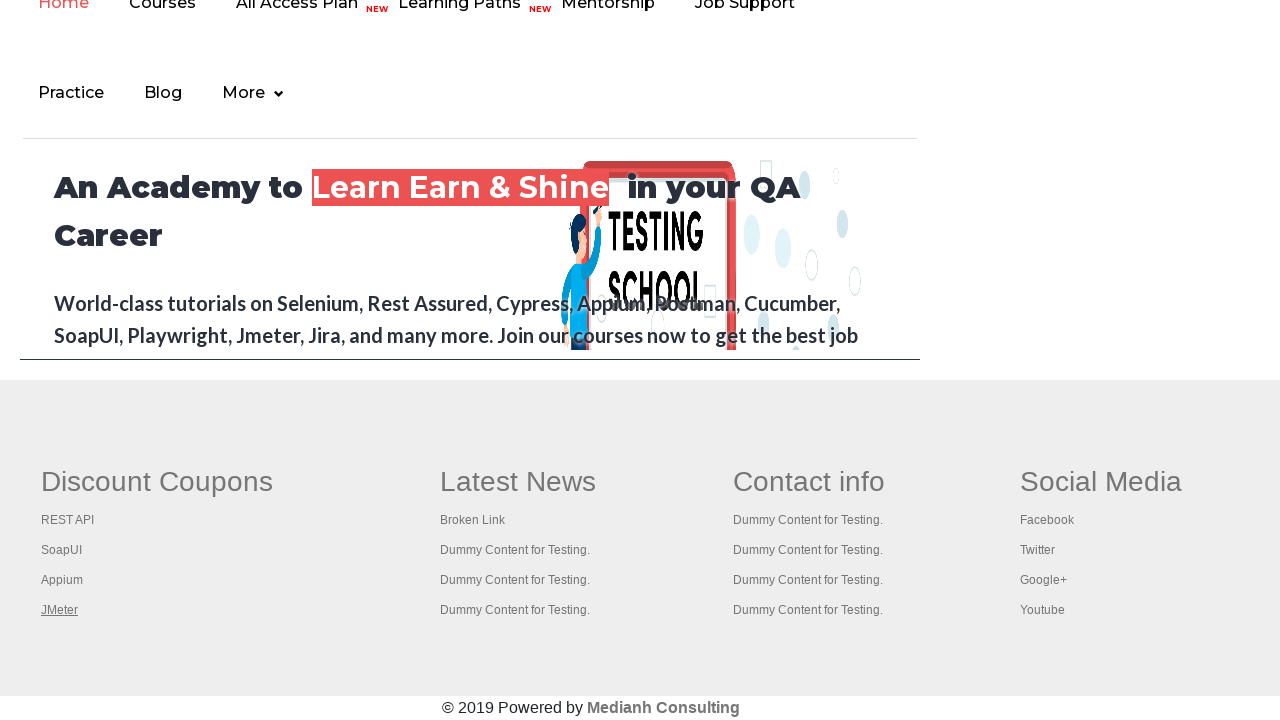

Waited 2 seconds before checking next page
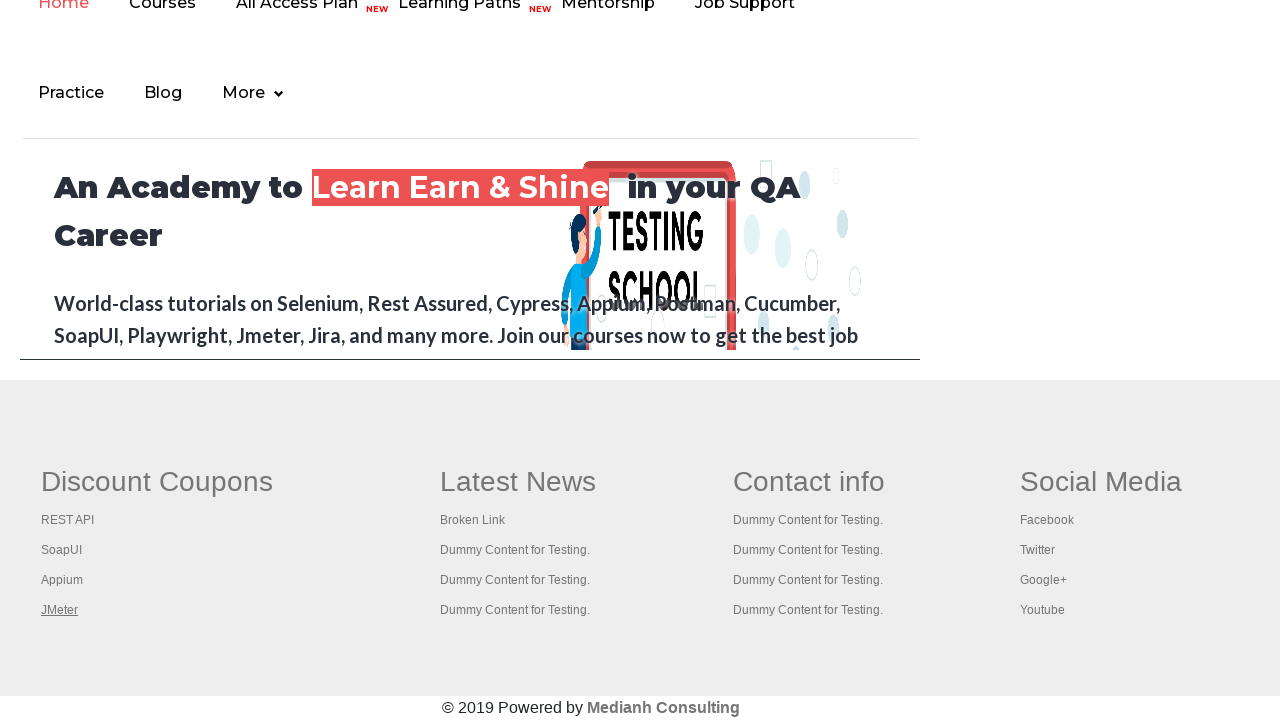

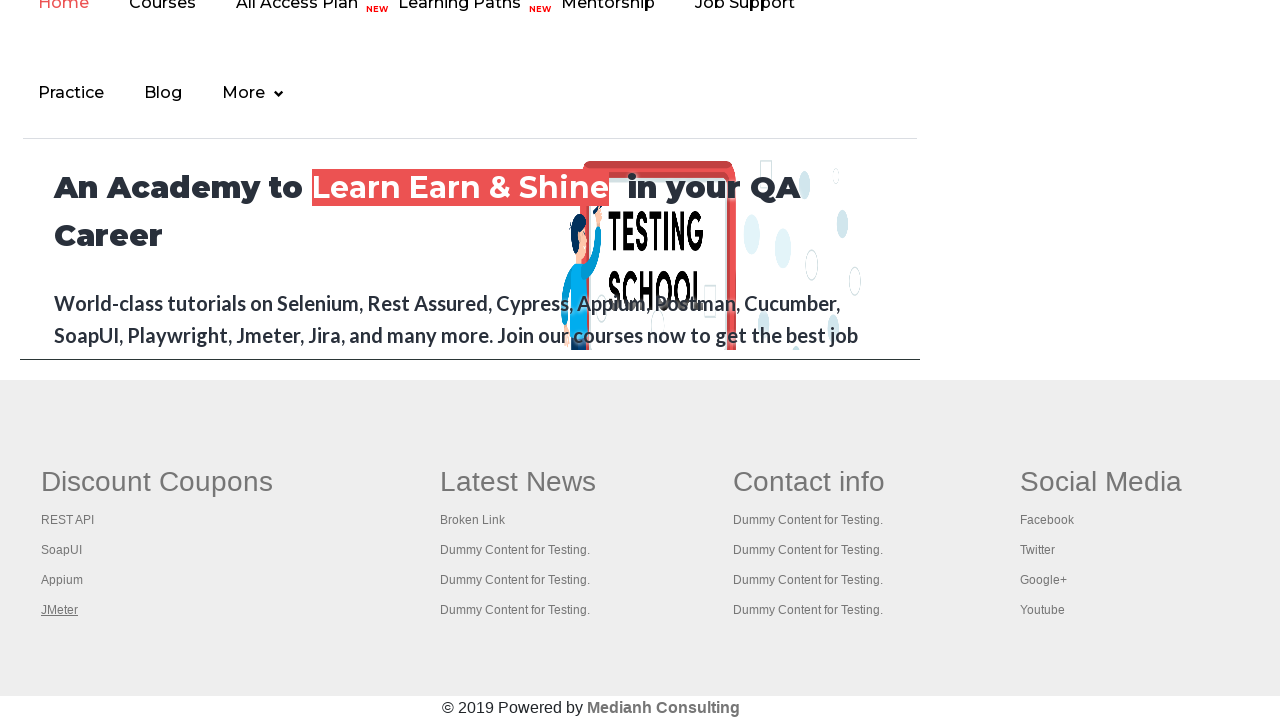